Tests all footer links on the page by clicking through each one to verify they are not broken

Starting URL: https://www.rahulshettyacademy.com/AutomationPractice/

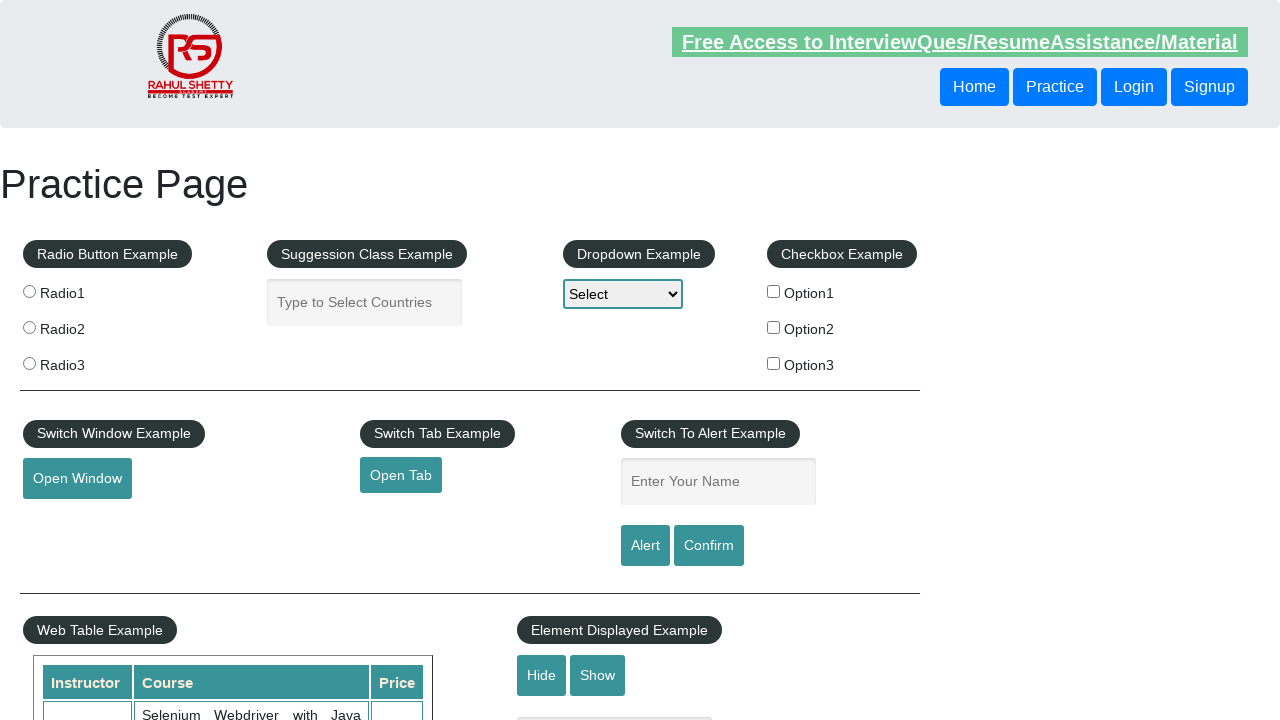

Retrieved all footer links from the page
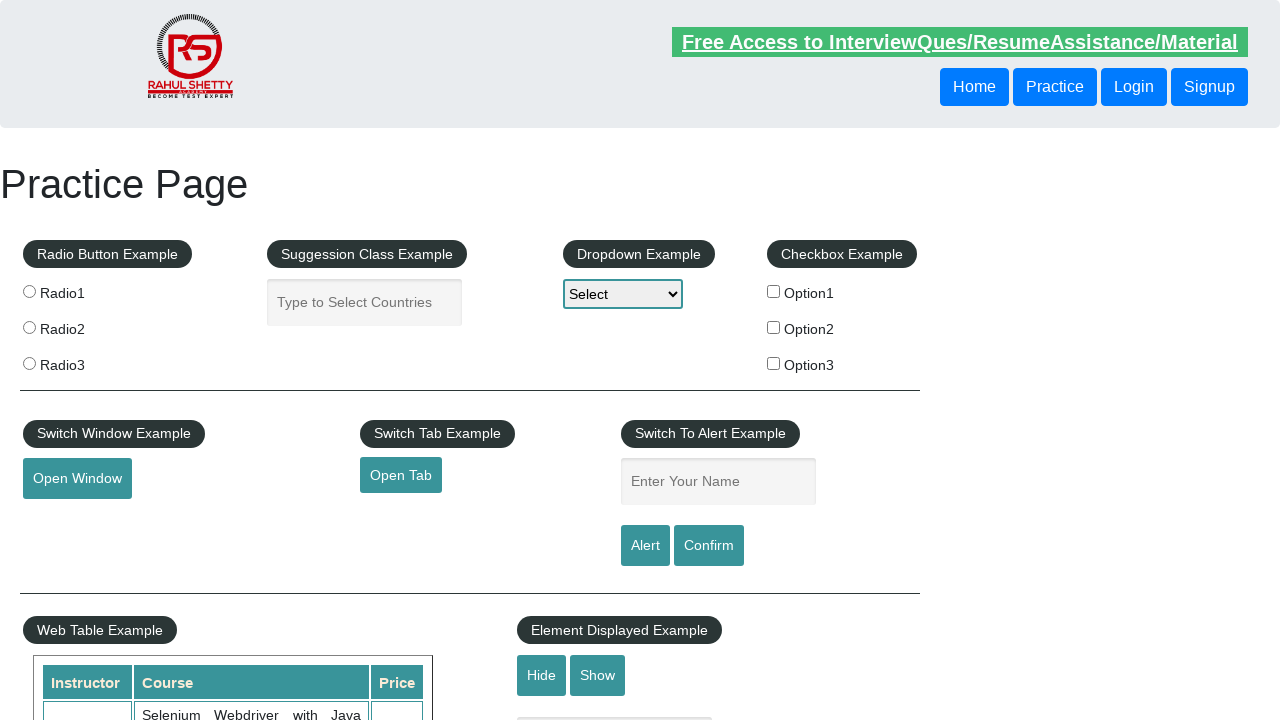

Stored main page URL for navigation
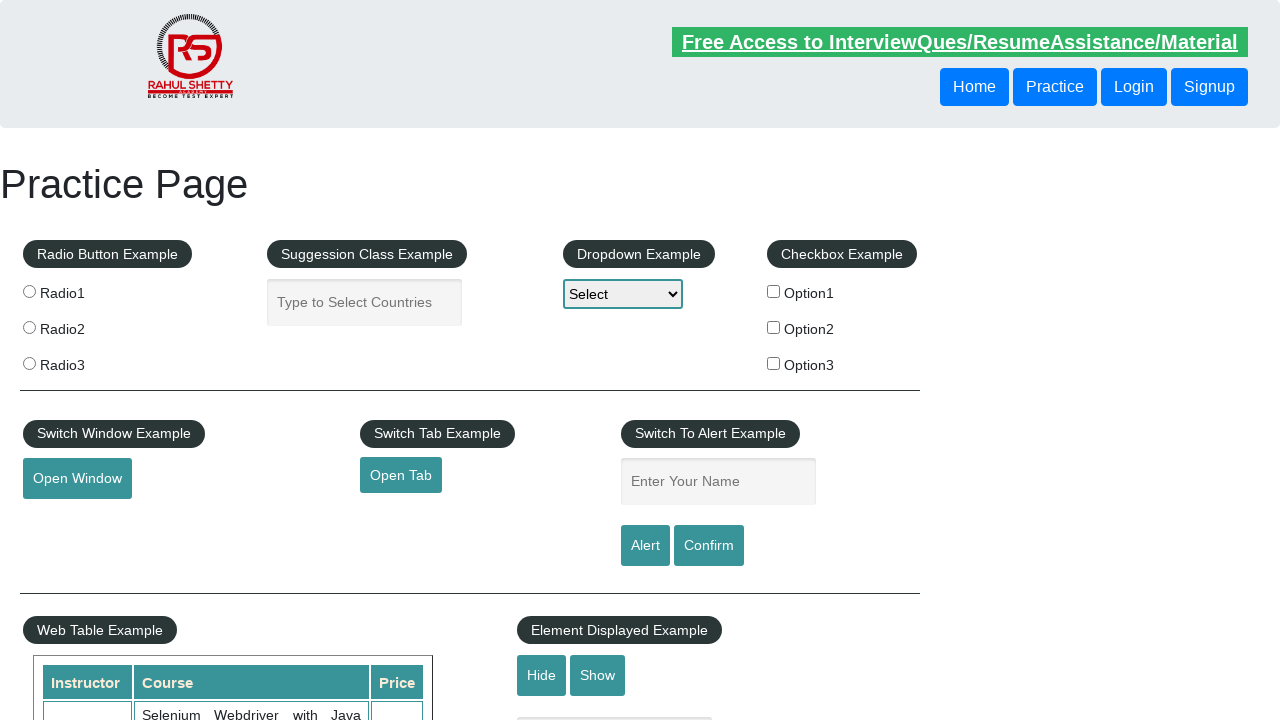

Retrieved href attribute from footer link 1
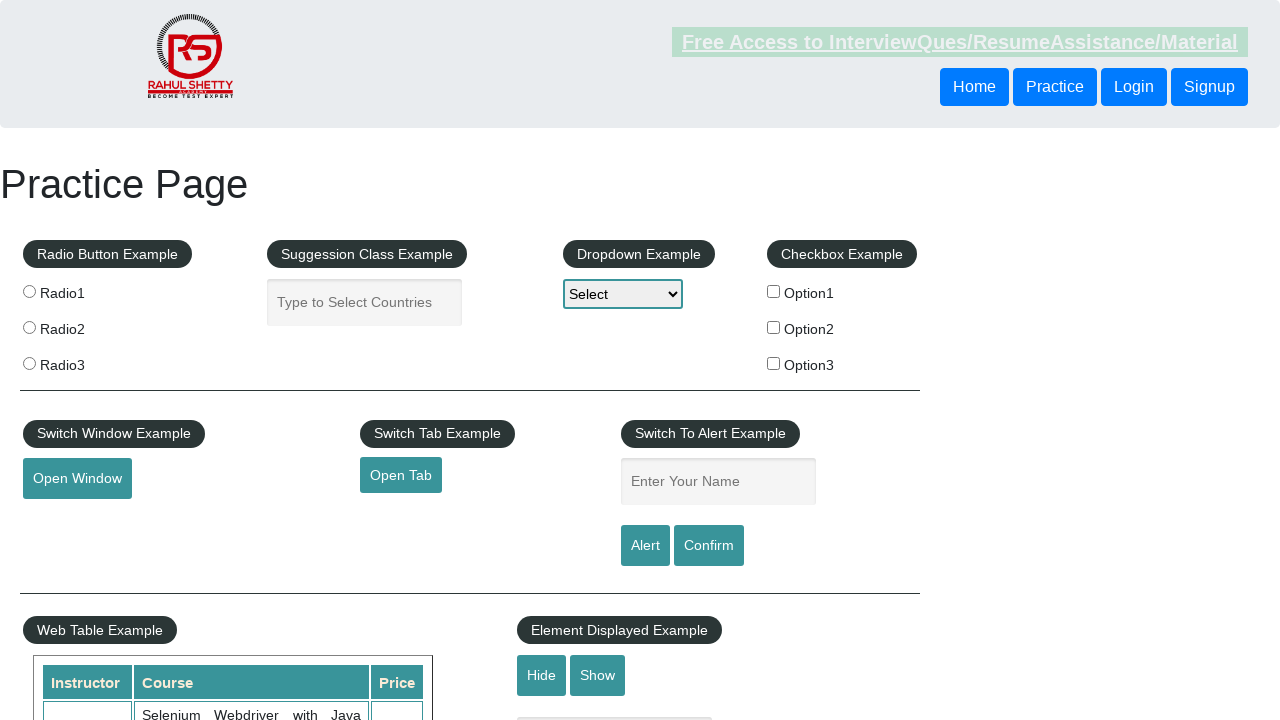

Retrieved href attribute from footer link 2
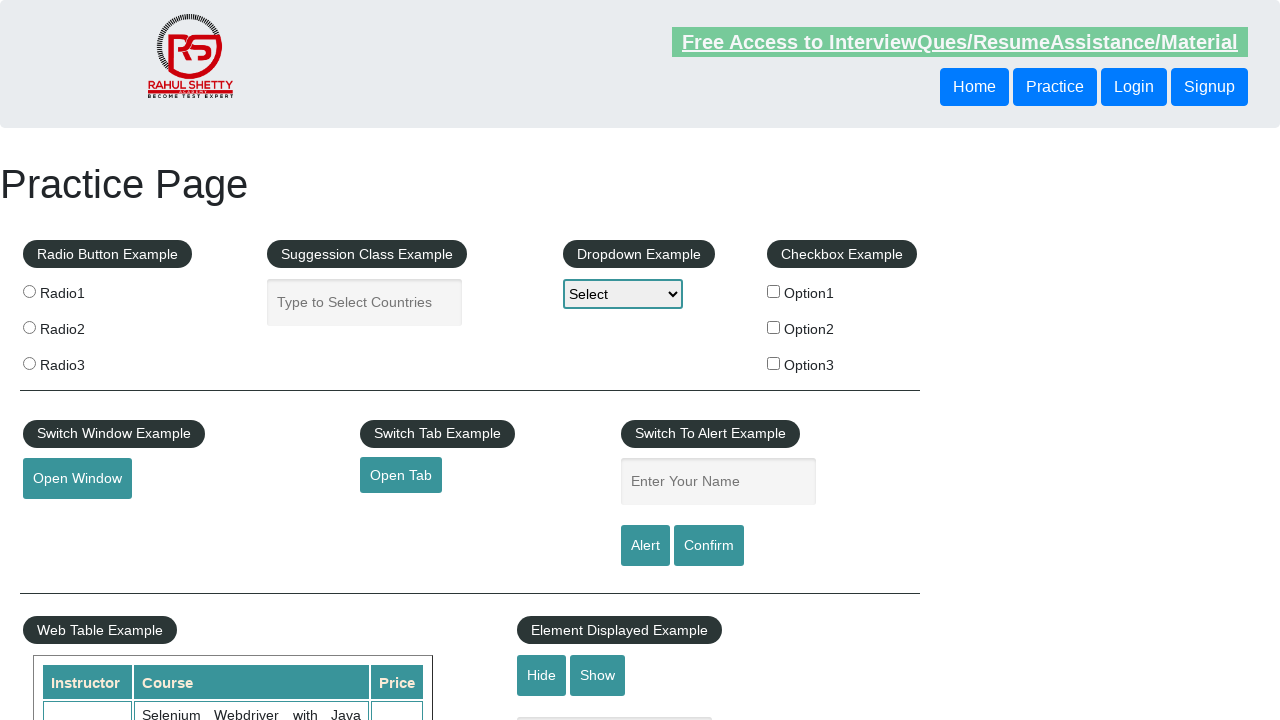

Clicked footer link 2: http://www.restapitutorial.com/ at (68, 520) on li.gf-li a >> nth=1
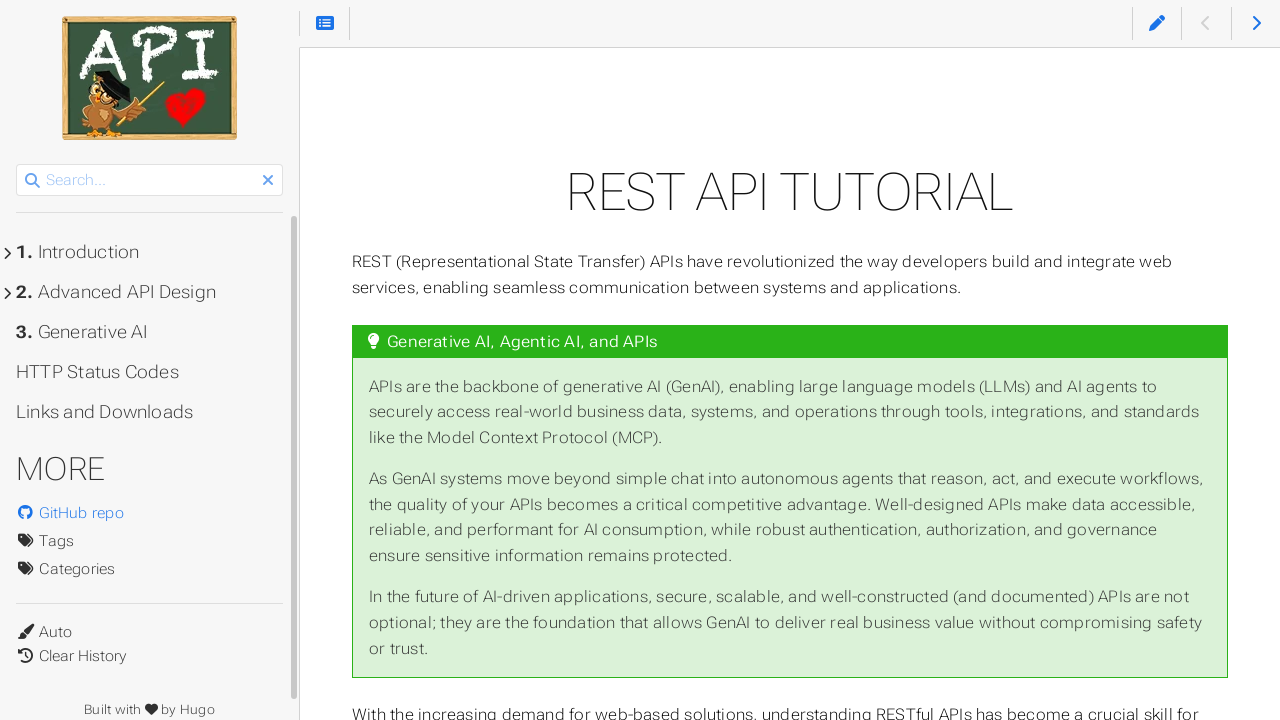

Footer link 2 loaded successfully
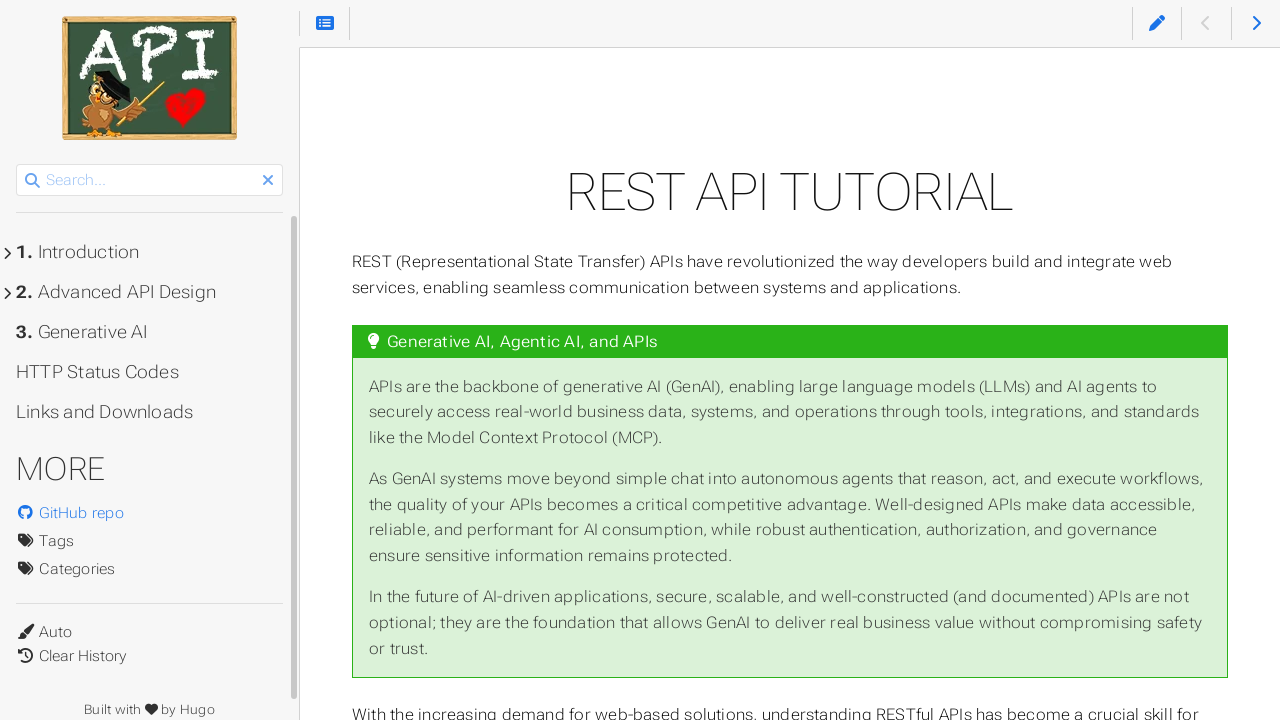

Navigated back to main page
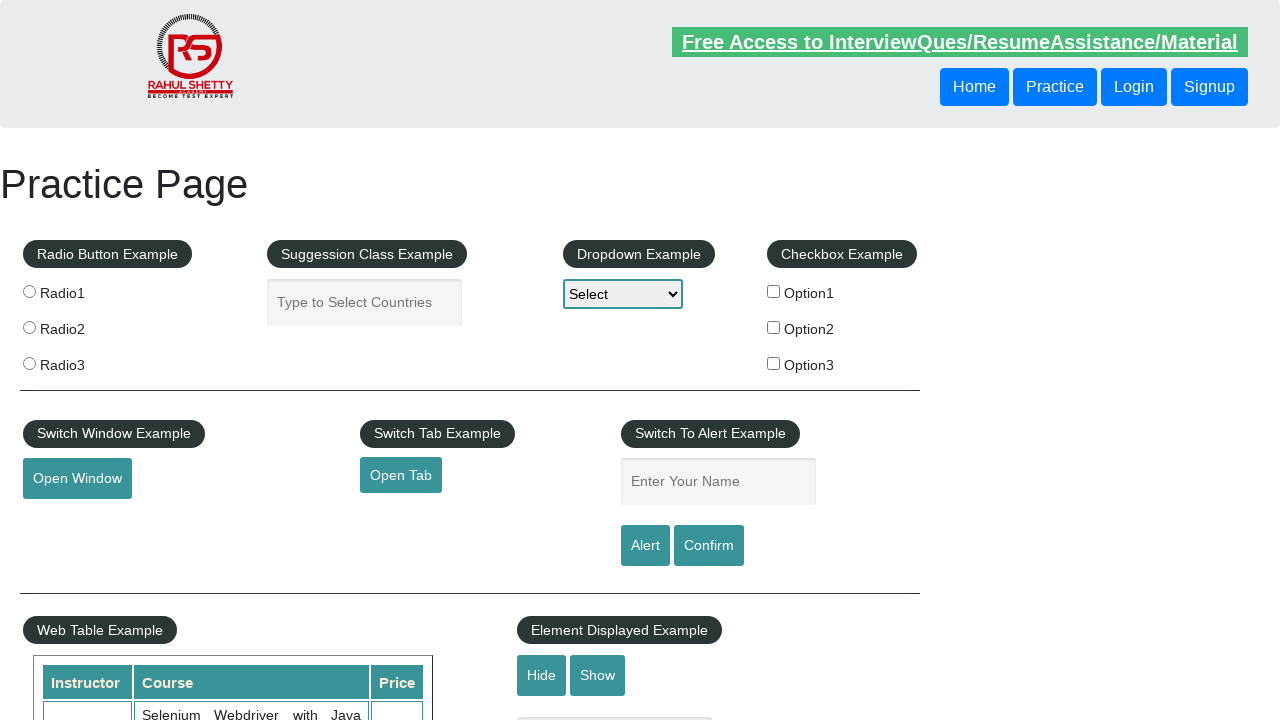

Main page loaded completely
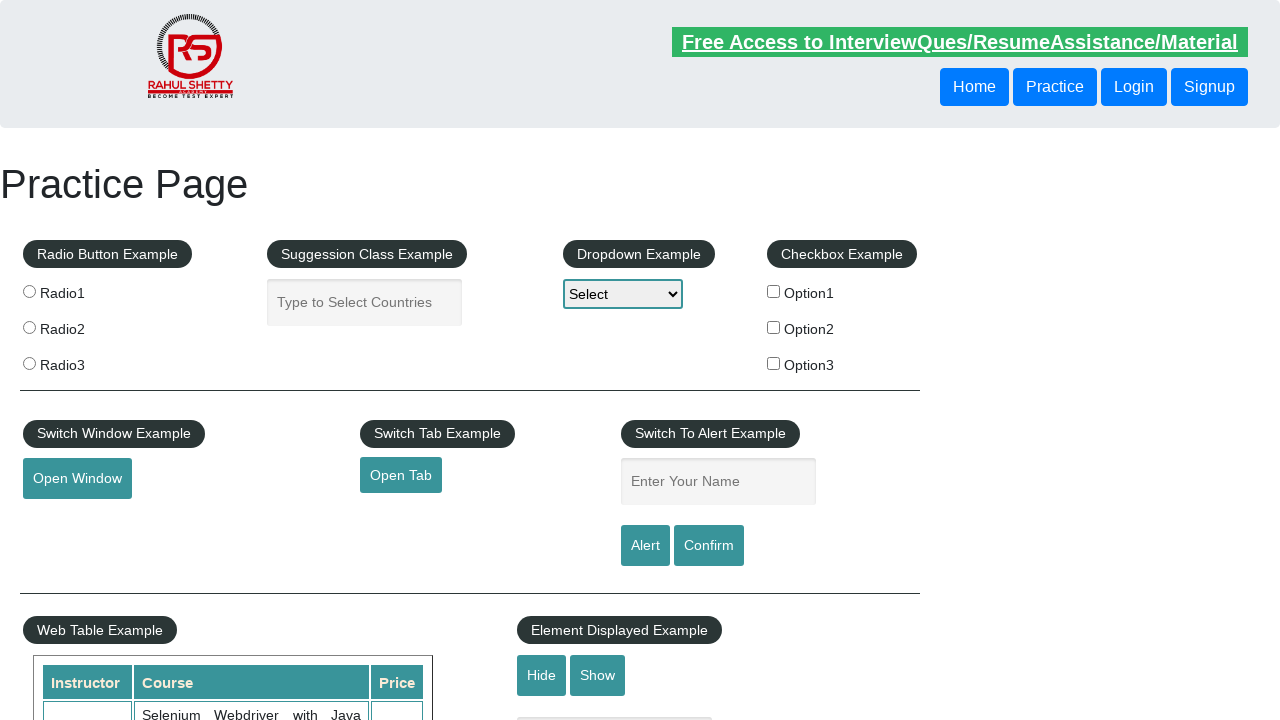

Retrieved href attribute from footer link 3
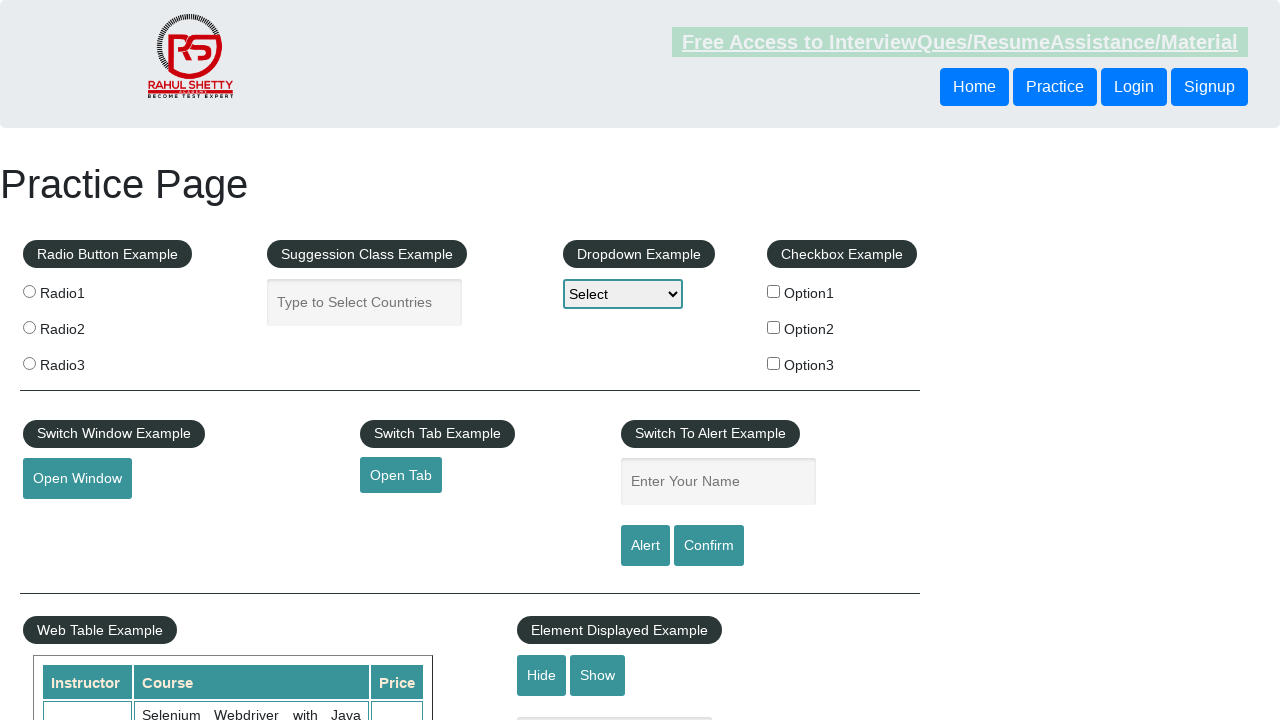

Clicked footer link 3: https://www.soapui.org/ at (62, 550) on li.gf-li a >> nth=2
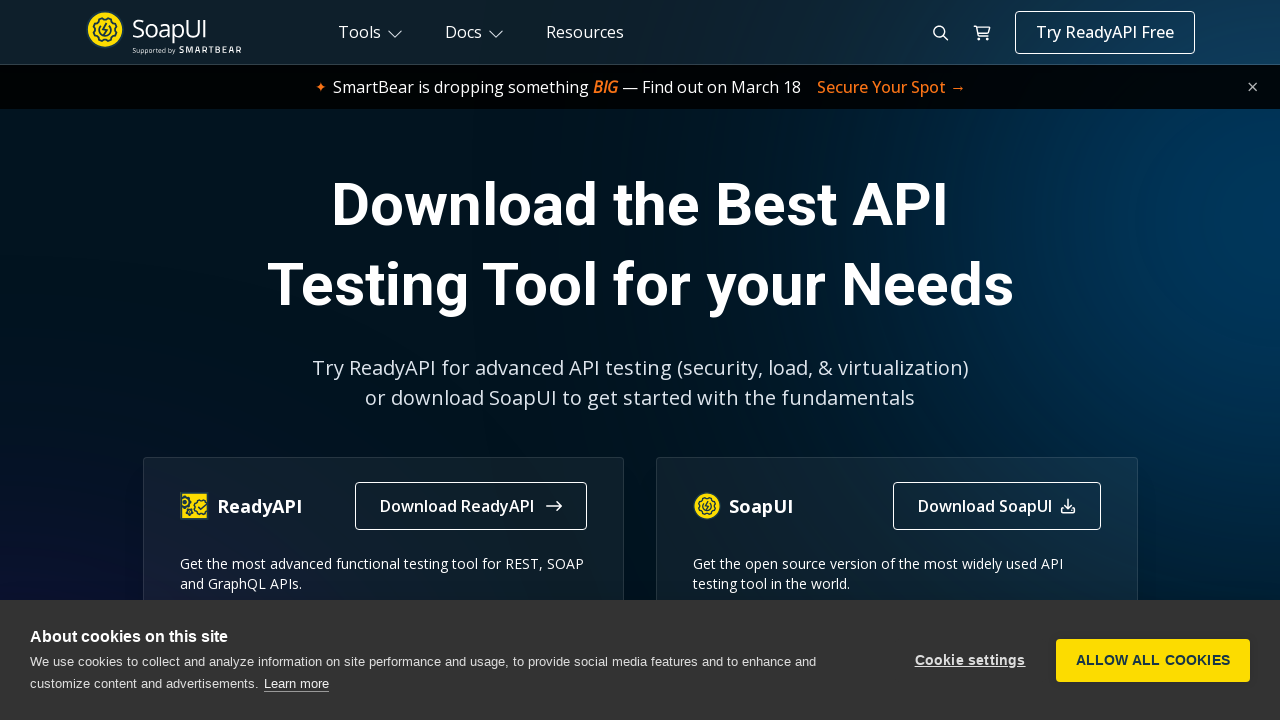

Footer link 3 loaded successfully
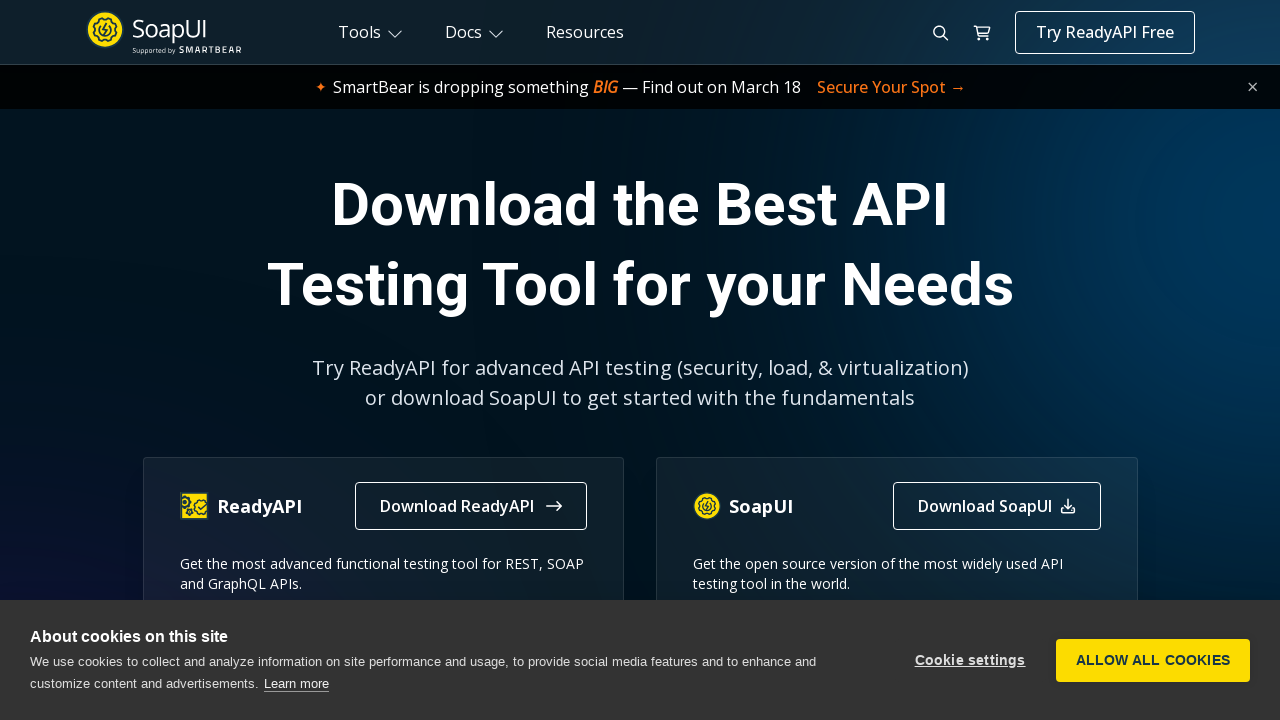

Navigated back to main page
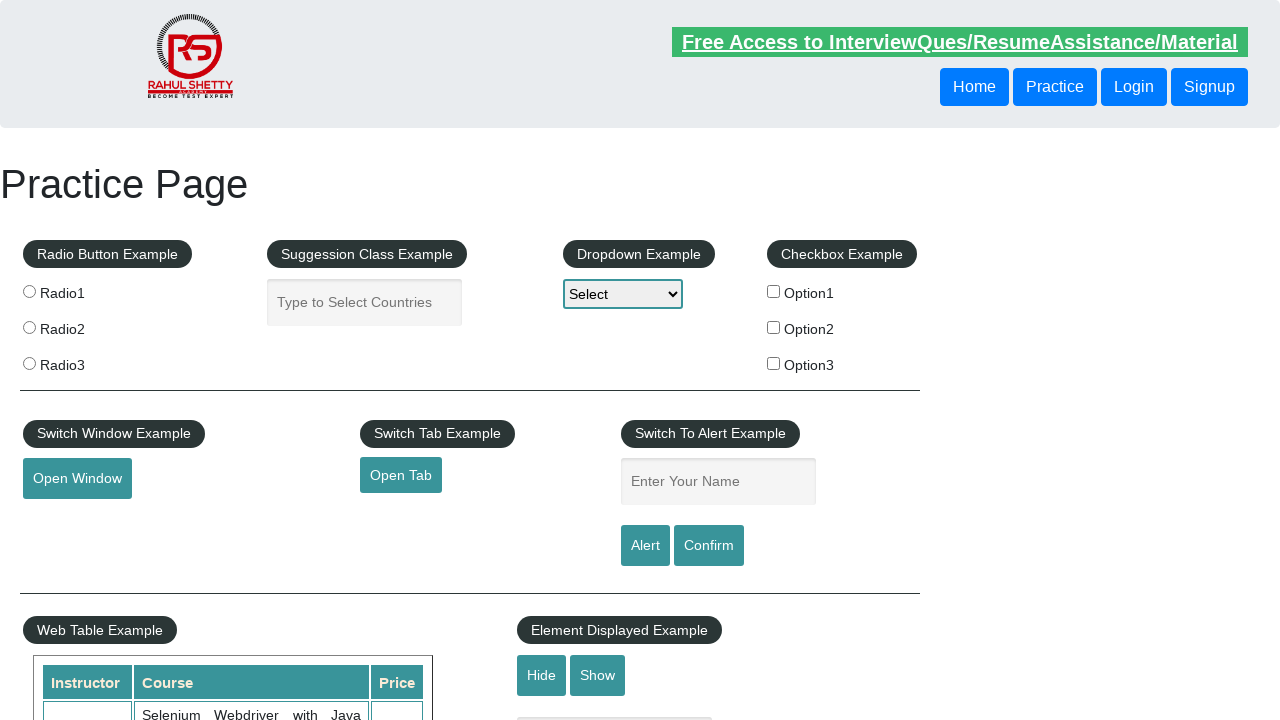

Main page loaded completely
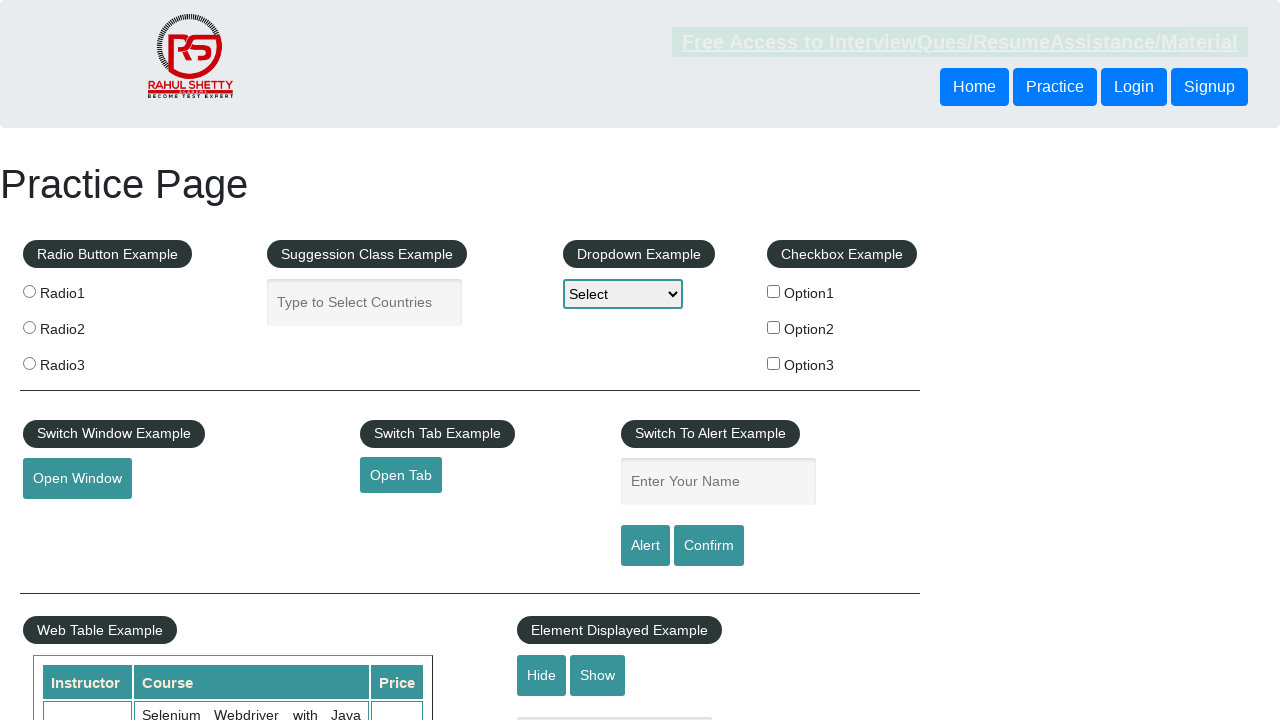

Retrieved href attribute from footer link 4
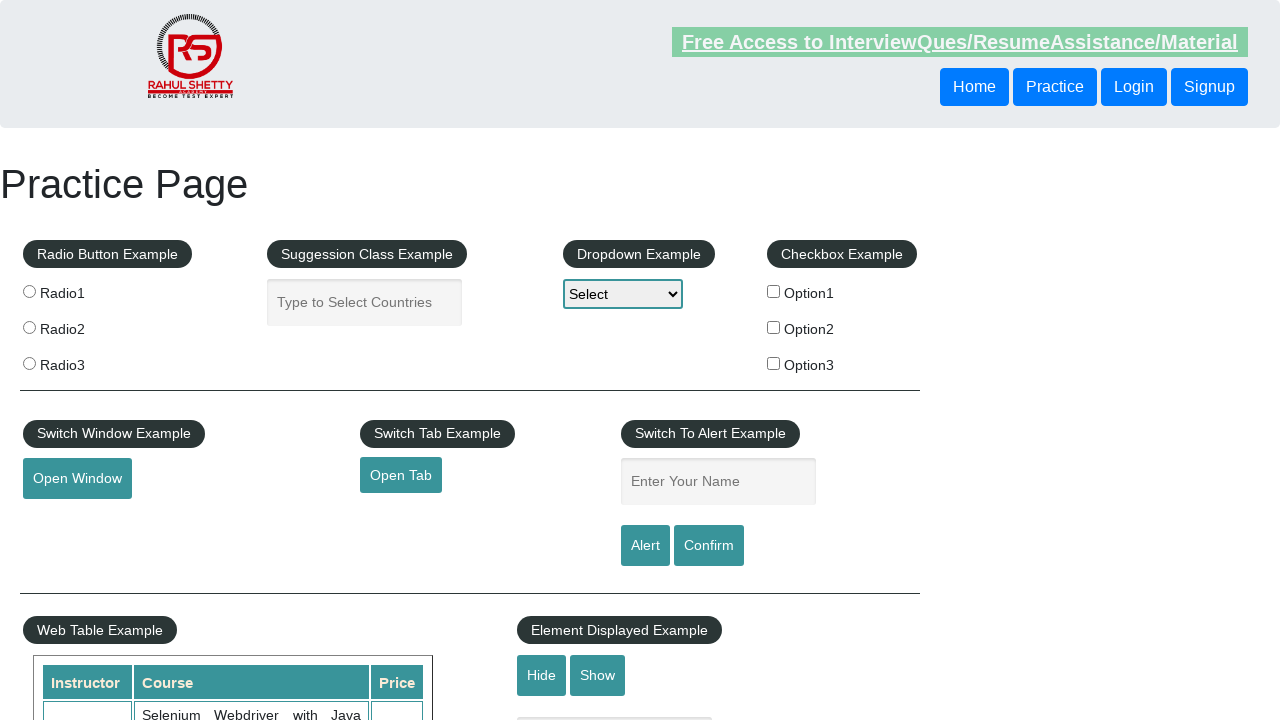

Clicked footer link 4: https://courses.rahulshettyacademy.com/p/appium-tutorial at (62, 580) on li.gf-li a >> nth=3
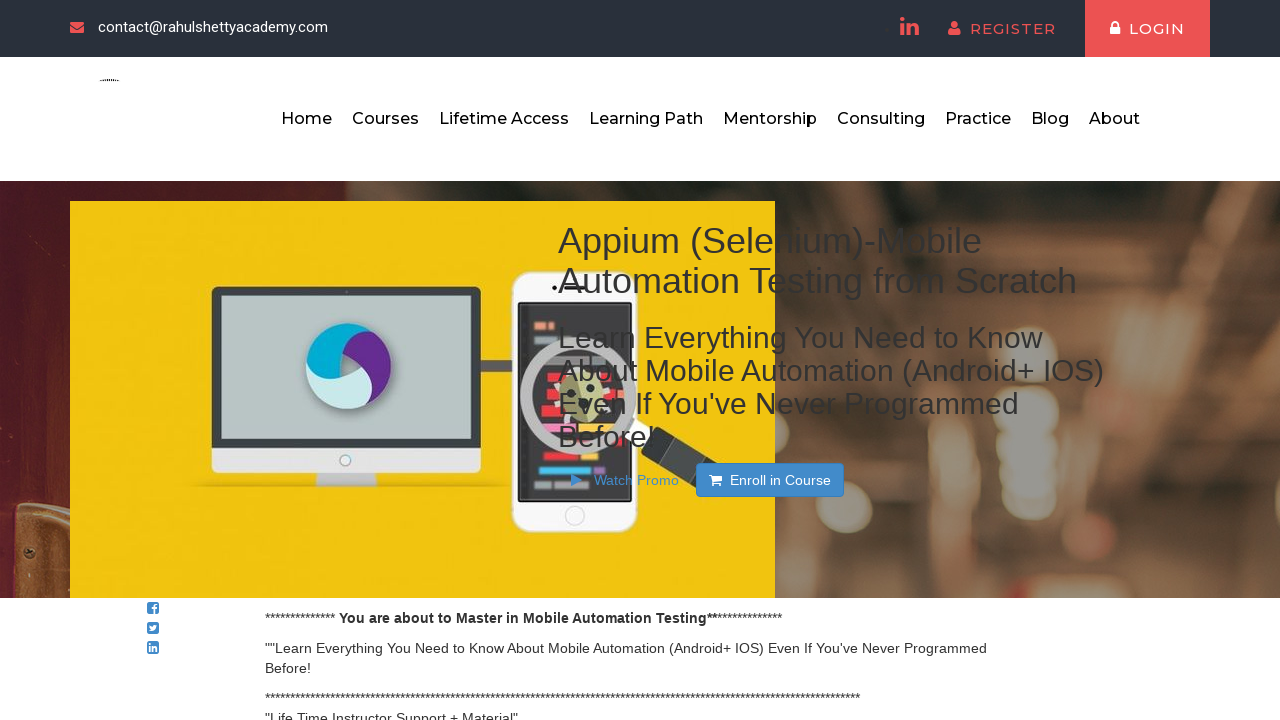

Footer link 4 loaded successfully
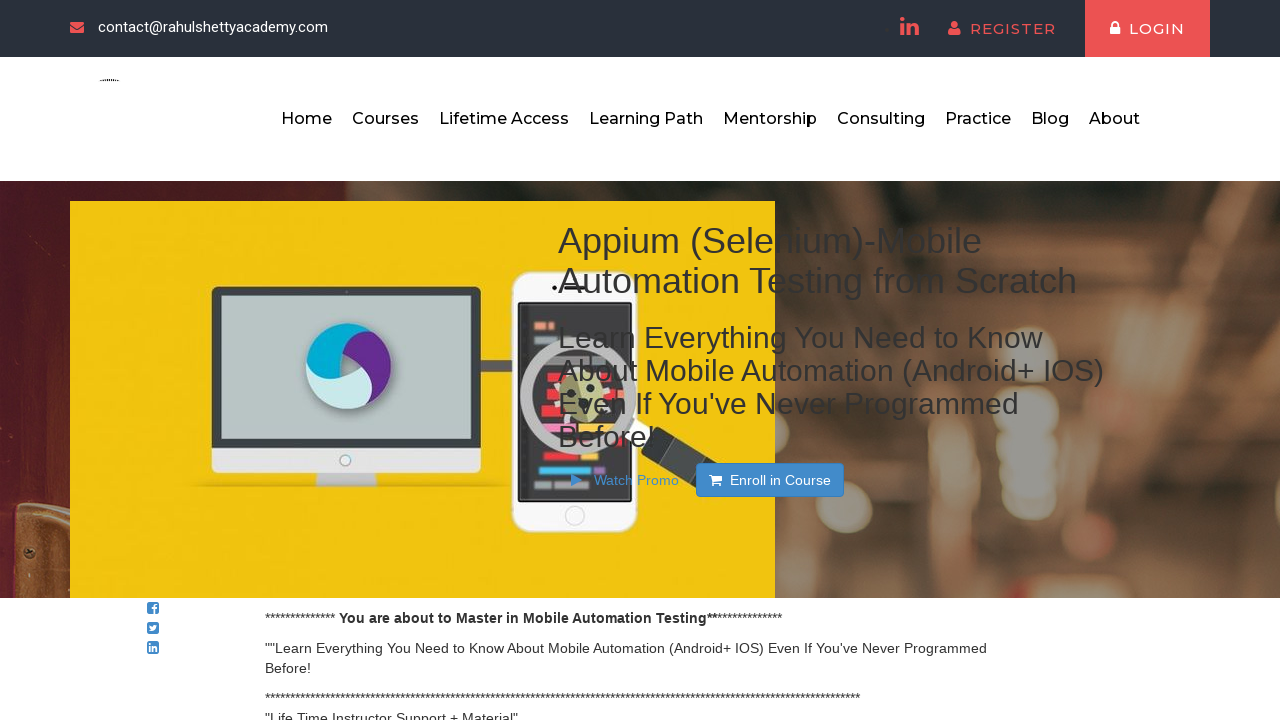

Navigated back to main page
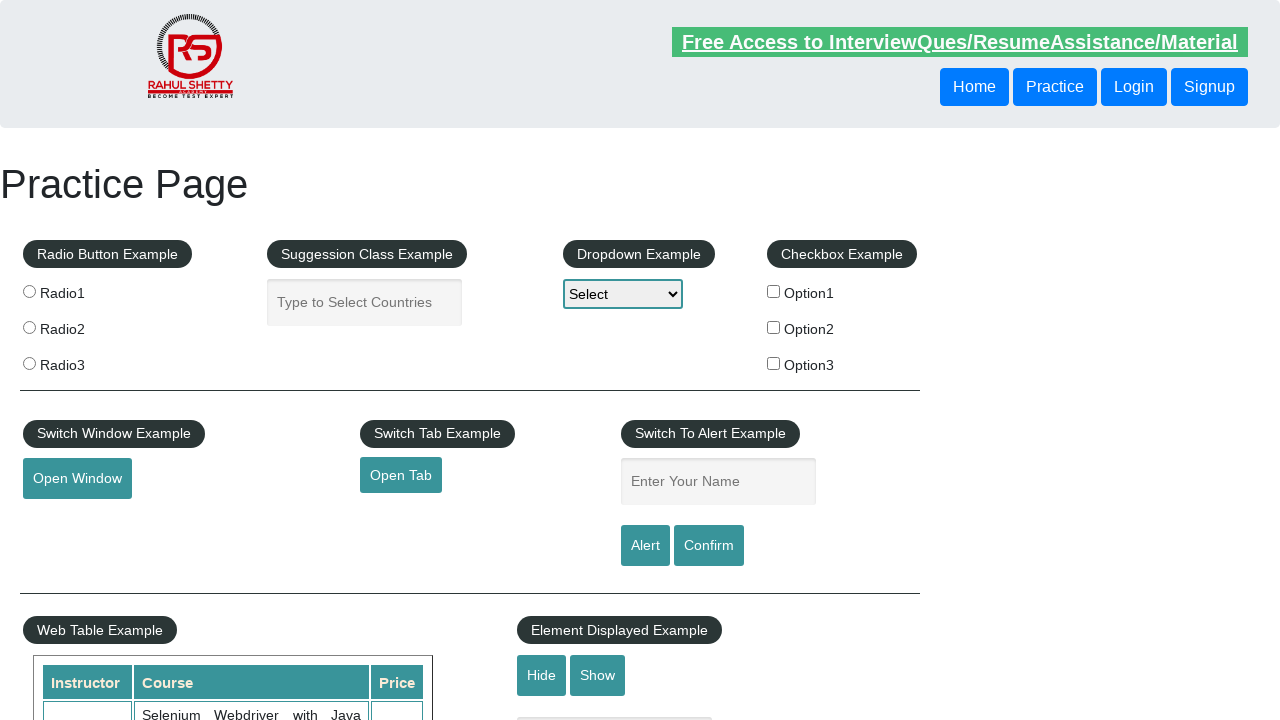

Main page loaded completely
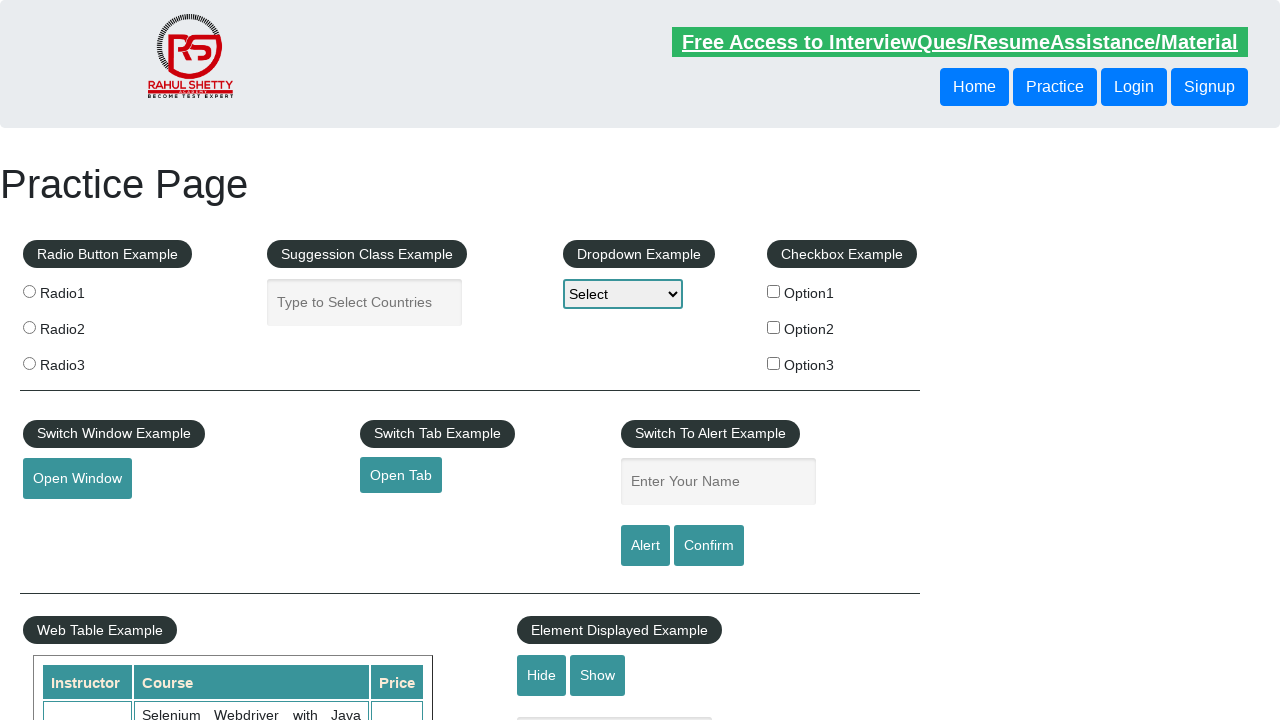

Retrieved href attribute from footer link 5
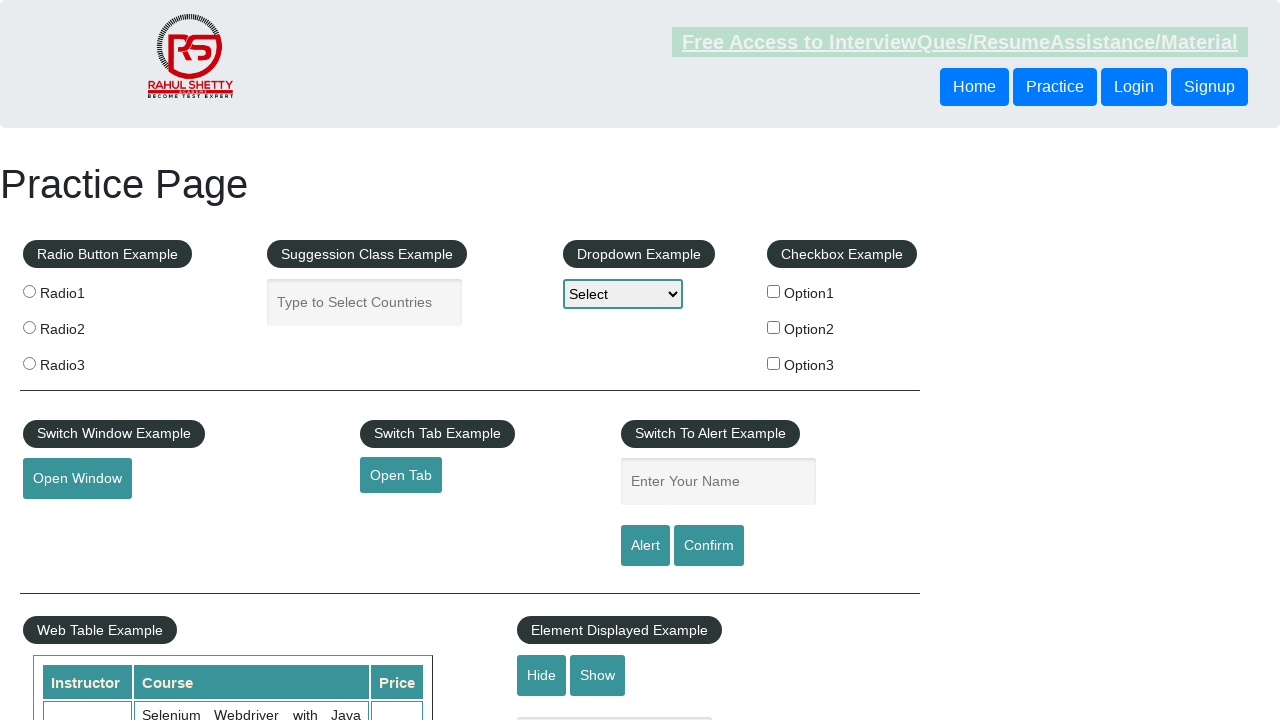

Clicked footer link 5: https://jmeter.apache.org/ at (60, 610) on li.gf-li a >> nth=4
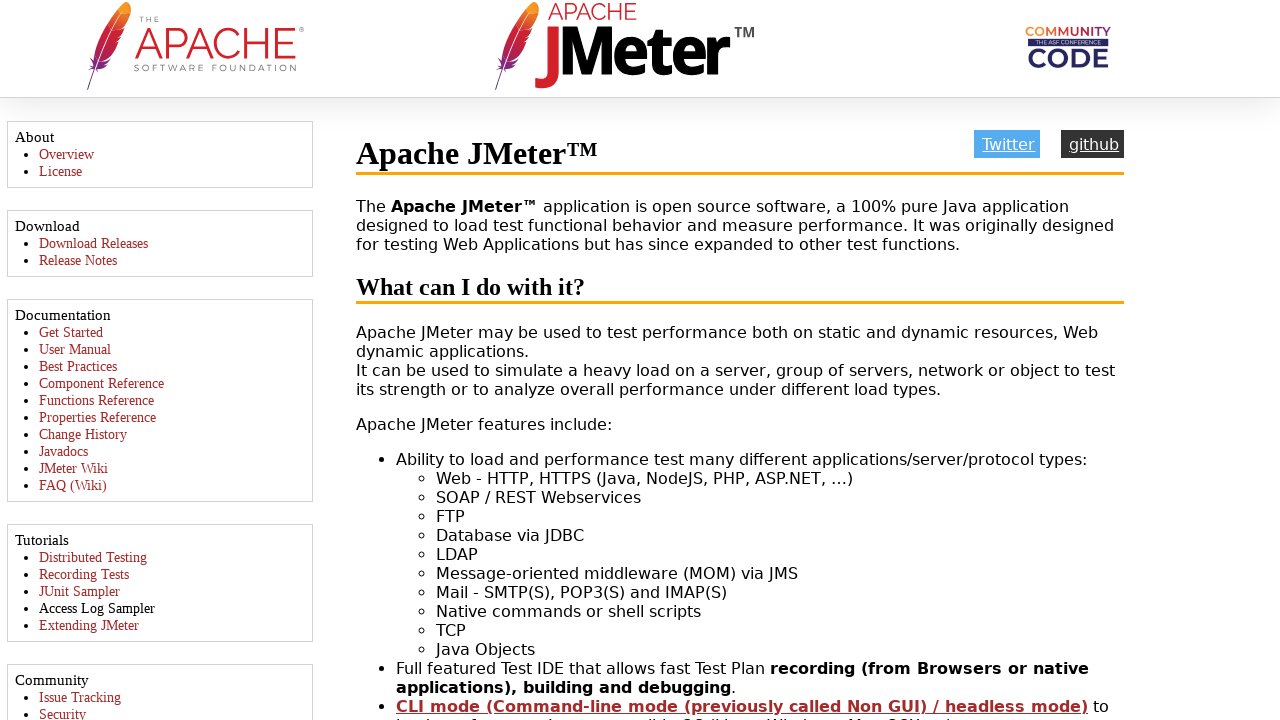

Footer link 5 loaded successfully
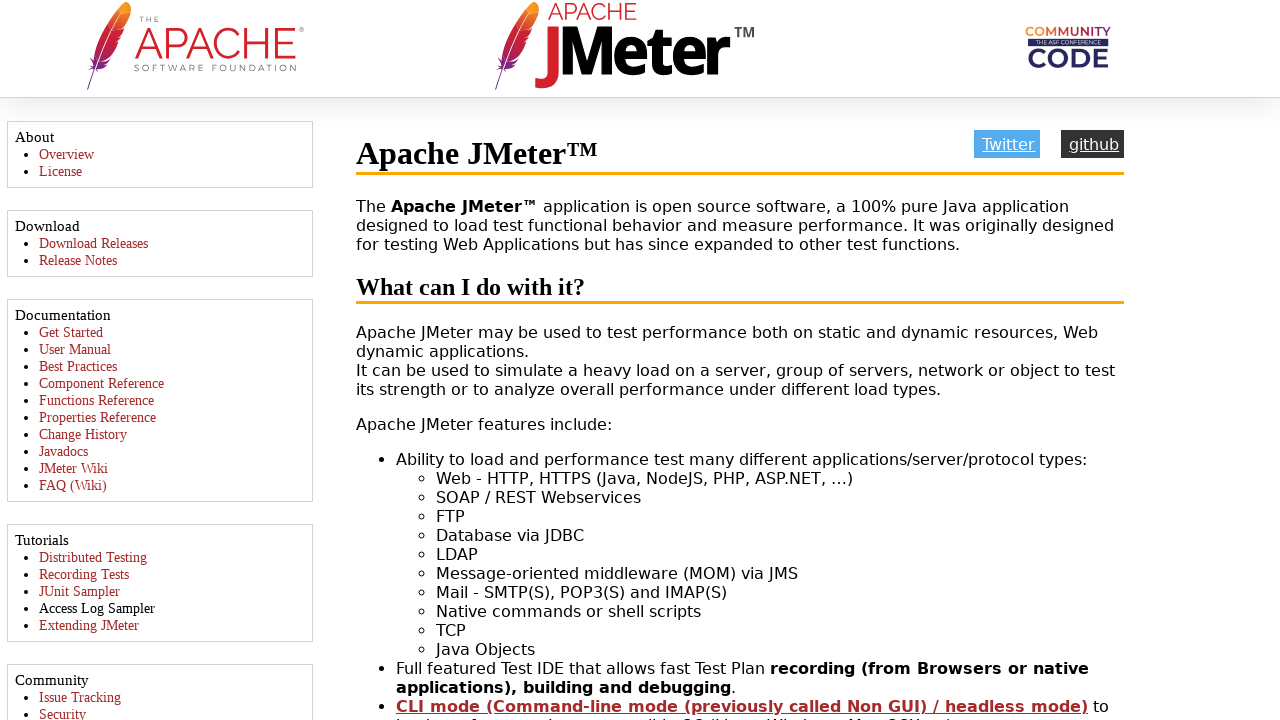

Navigated back to main page
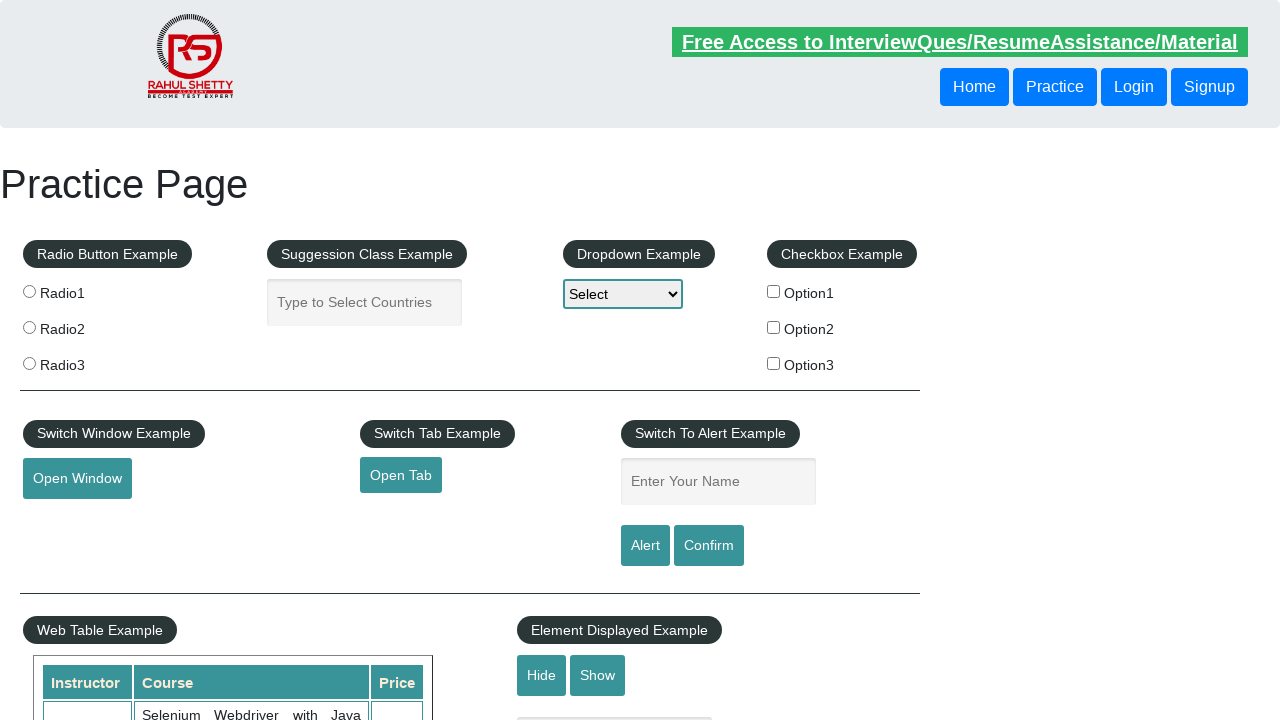

Main page loaded completely
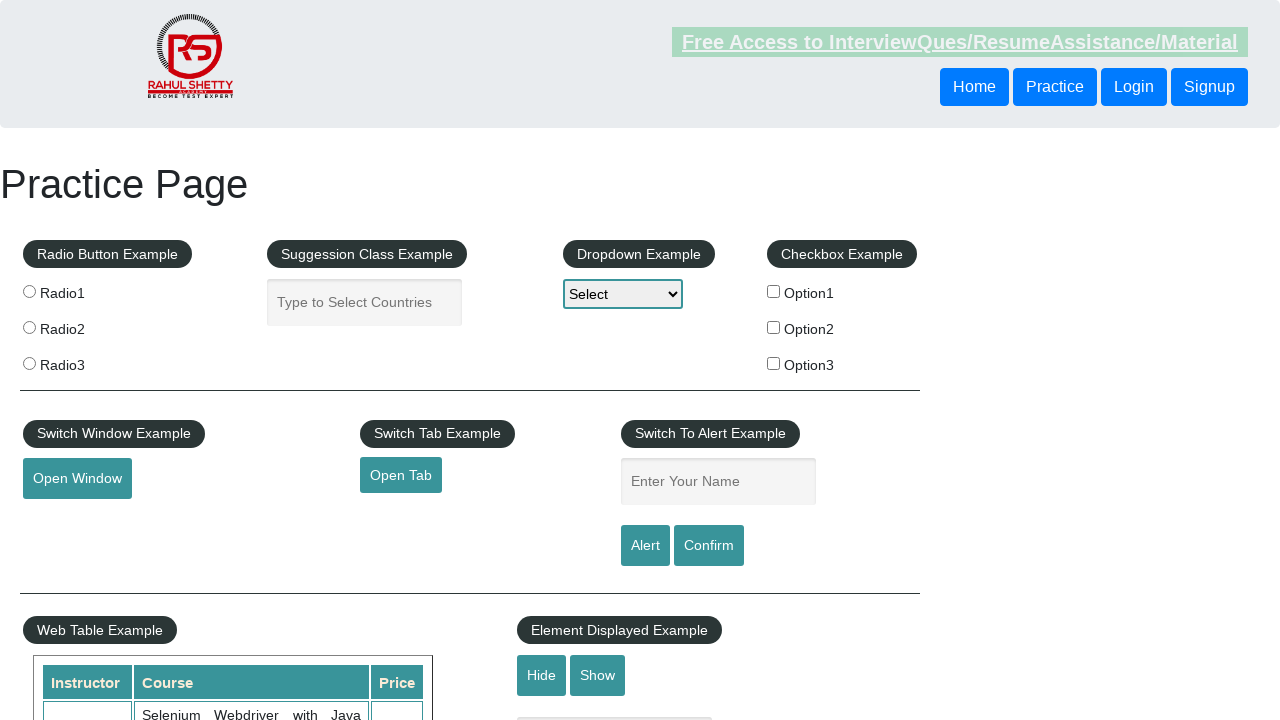

Retrieved href attribute from footer link 6
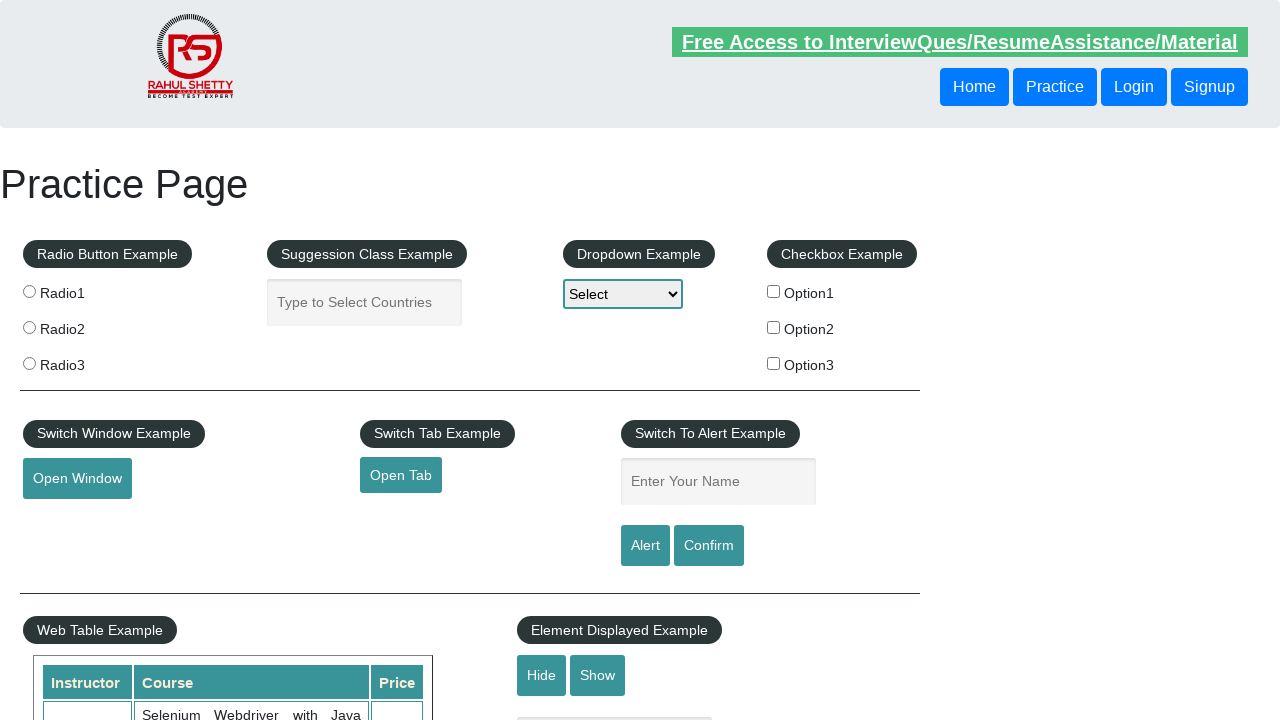

Retrieved href attribute from footer link 7
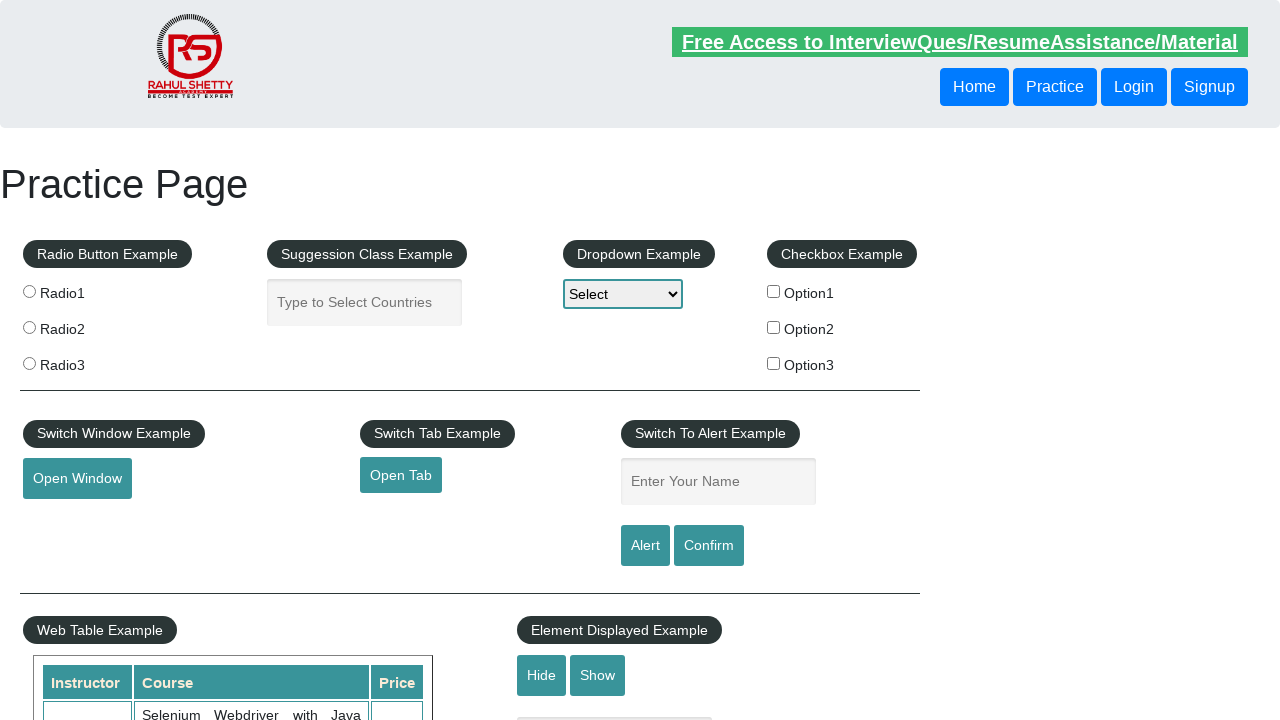

Clicked footer link 7: https://rahulshettyacademy.com/brokenlink at (473, 520) on li.gf-li a >> nth=6
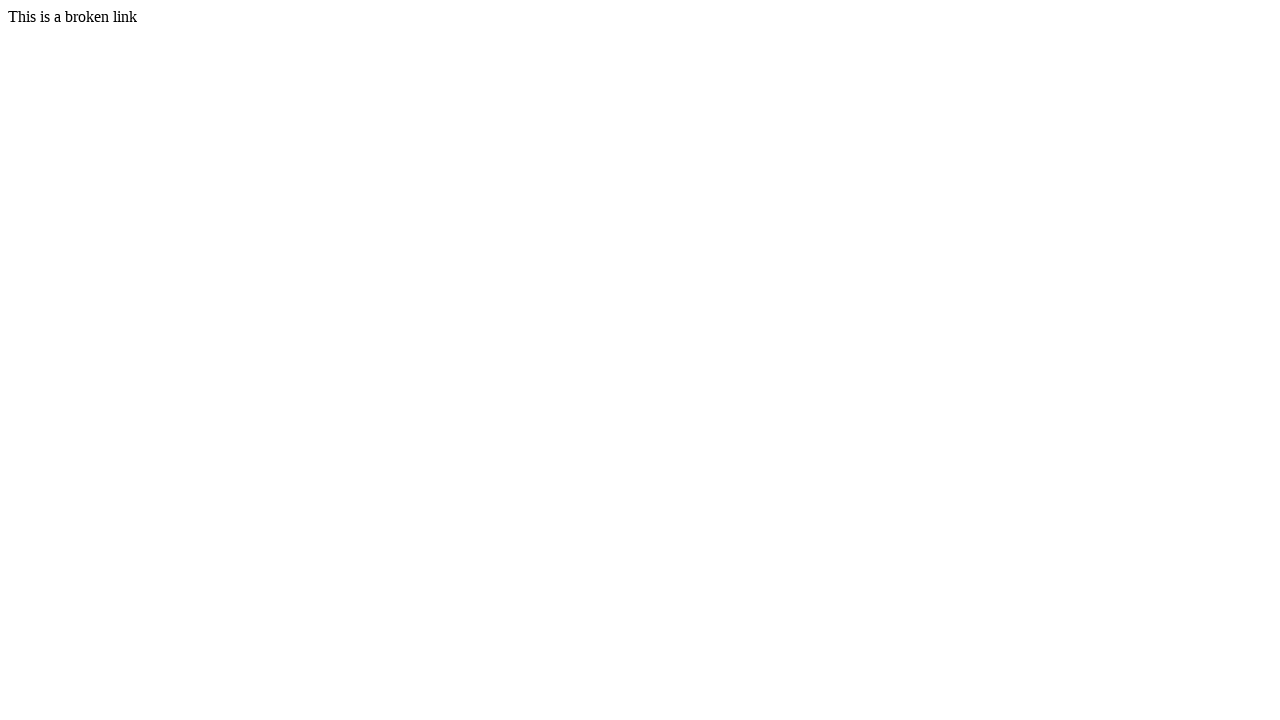

Footer link 7 loaded successfully
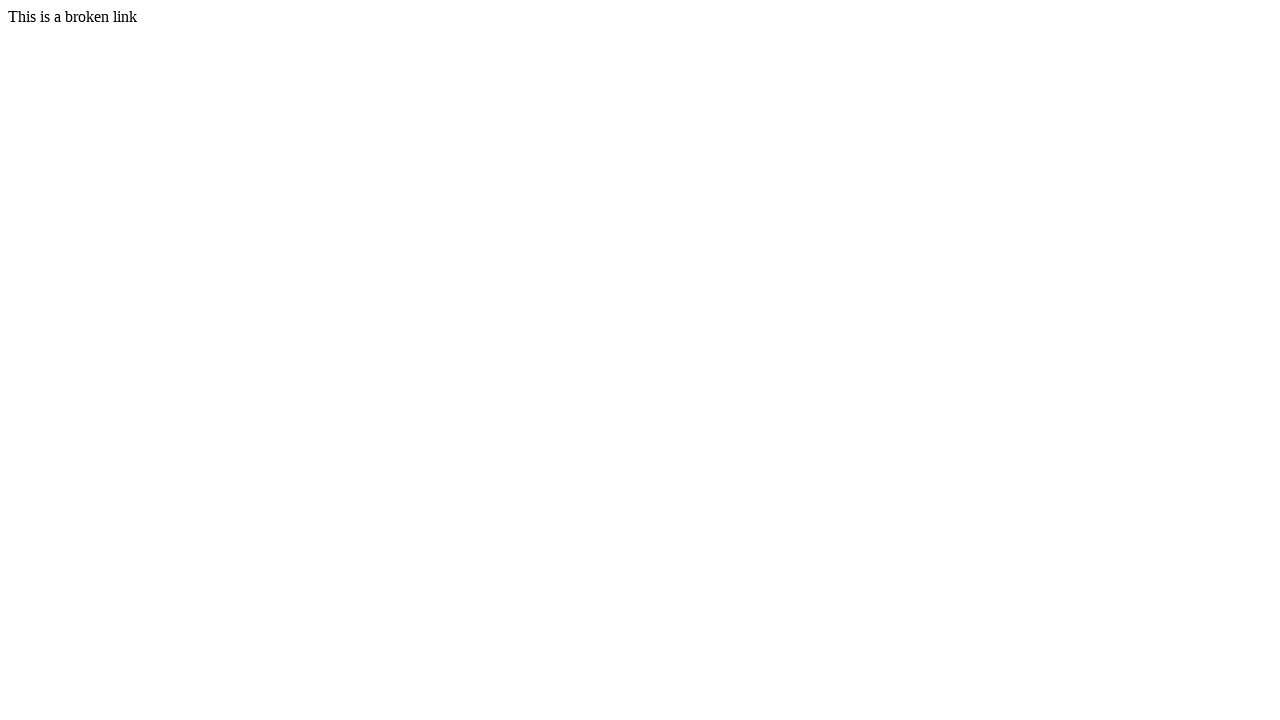

Navigated back to main page
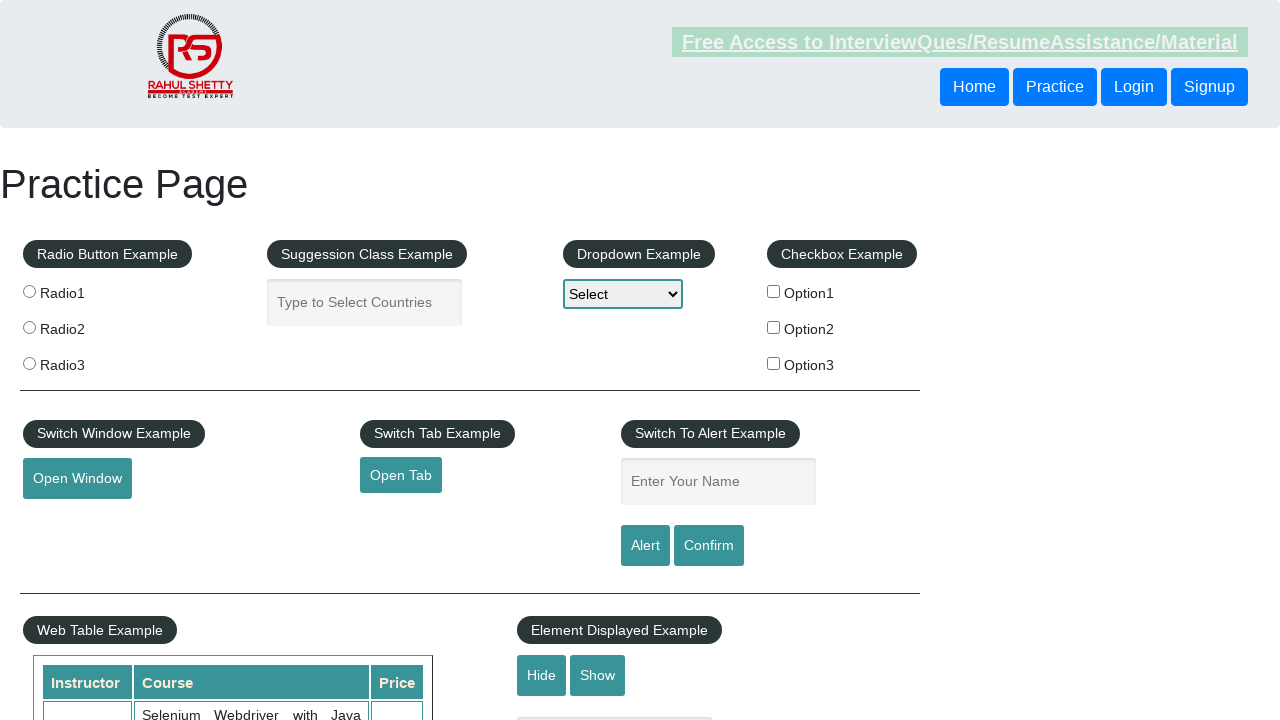

Main page loaded completely
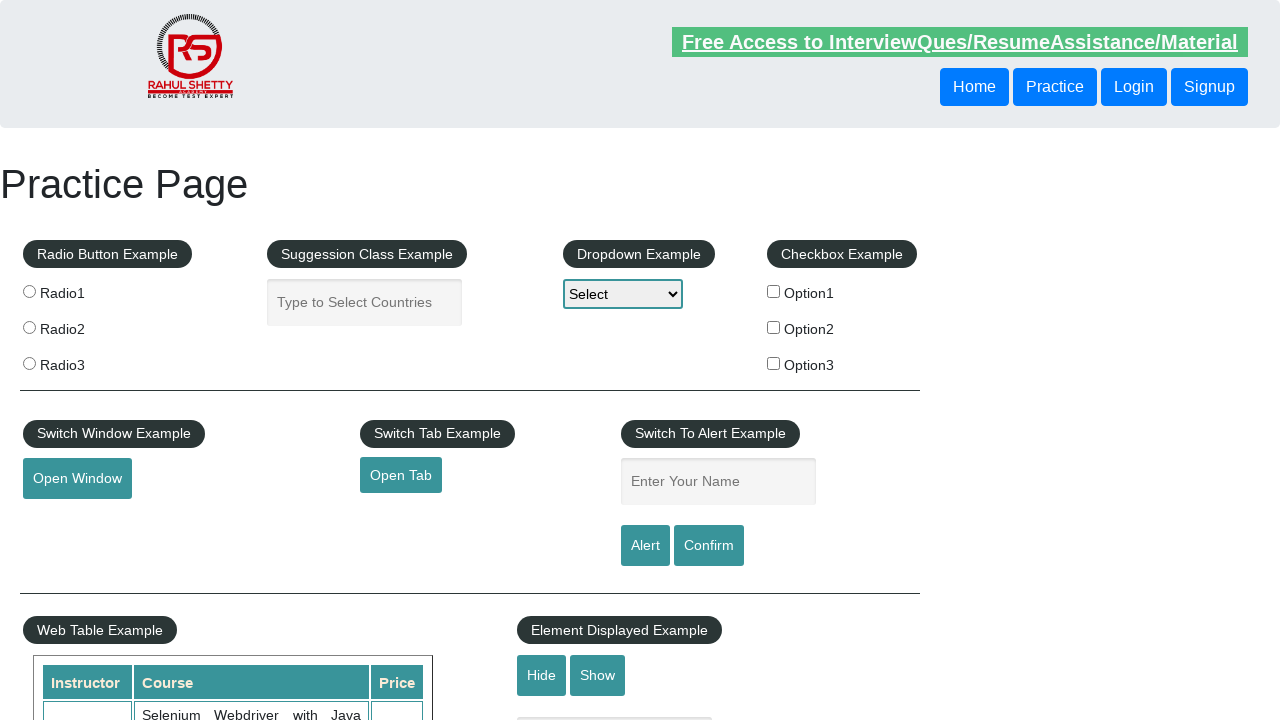

Retrieved href attribute from footer link 8
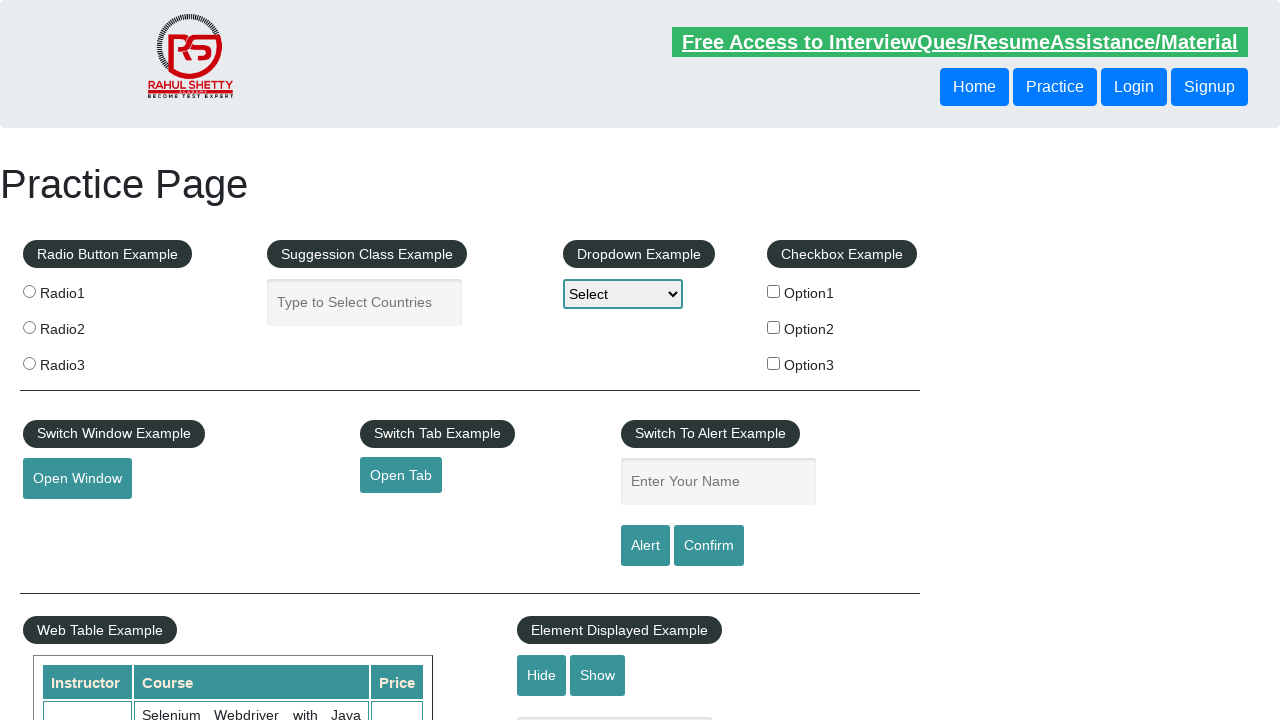

Retrieved href attribute from footer link 9
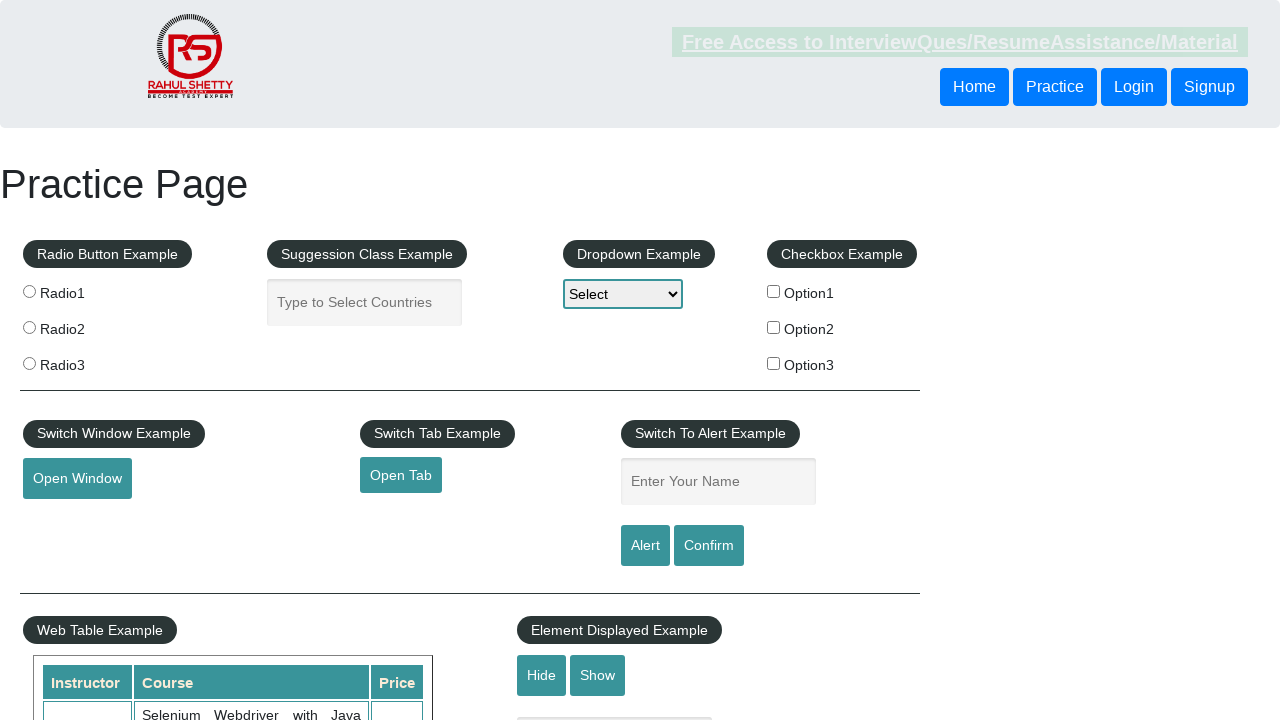

Retrieved href attribute from footer link 10
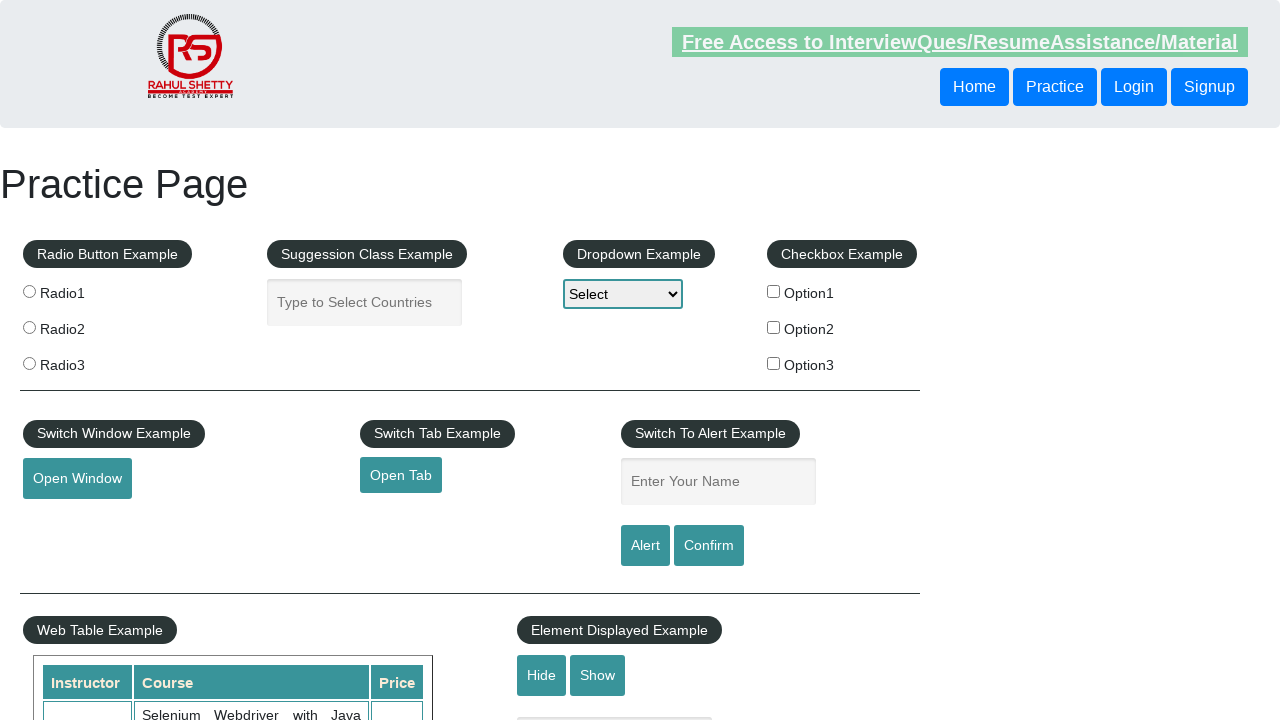

Retrieved href attribute from footer link 11
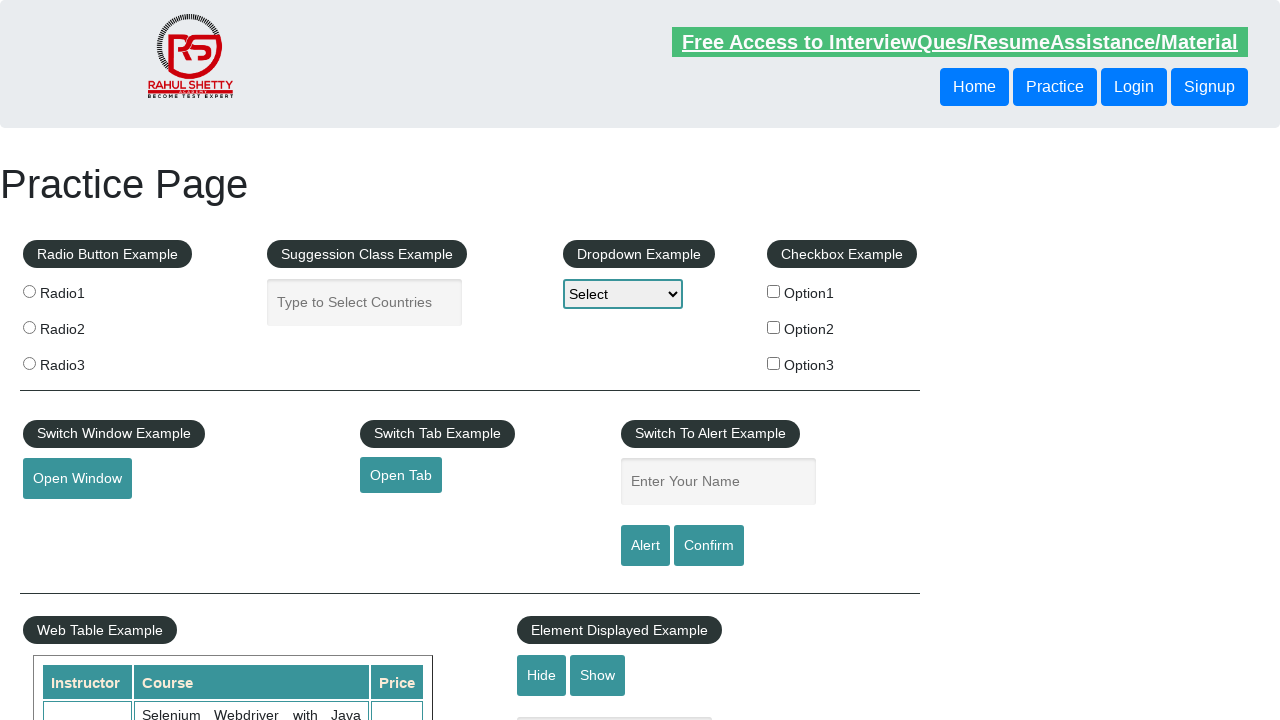

Retrieved href attribute from footer link 12
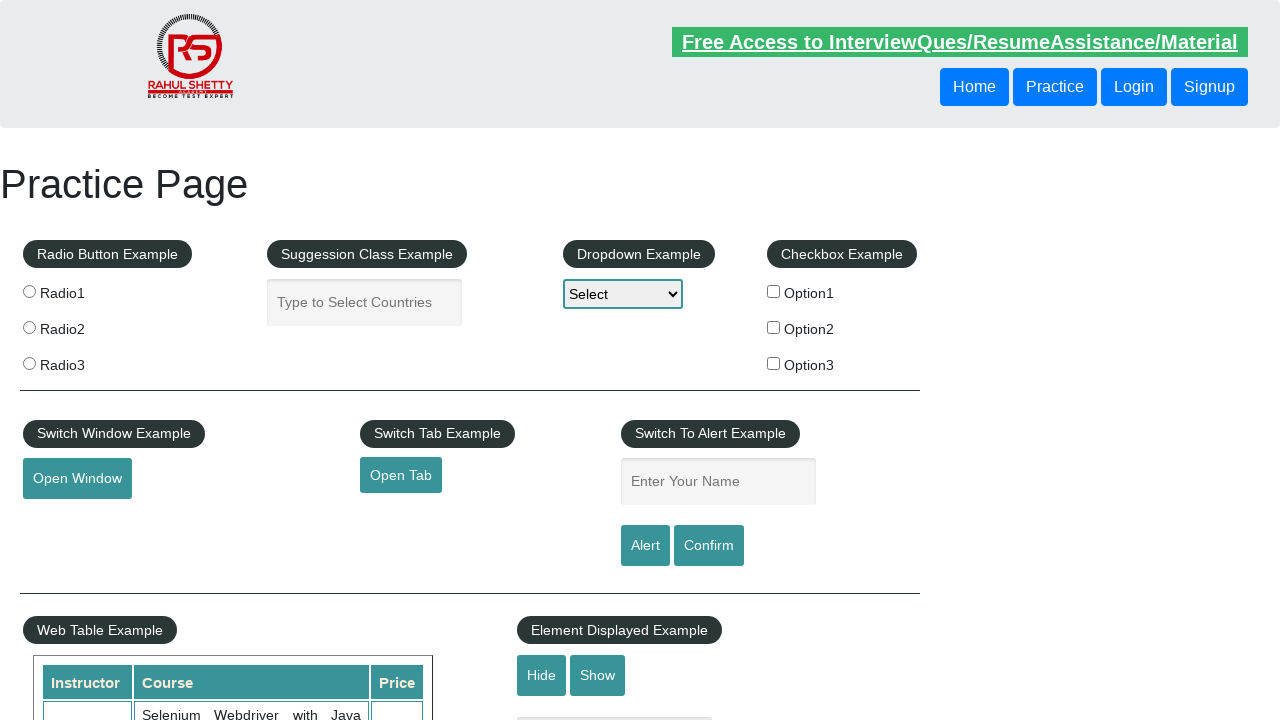

Retrieved href attribute from footer link 13
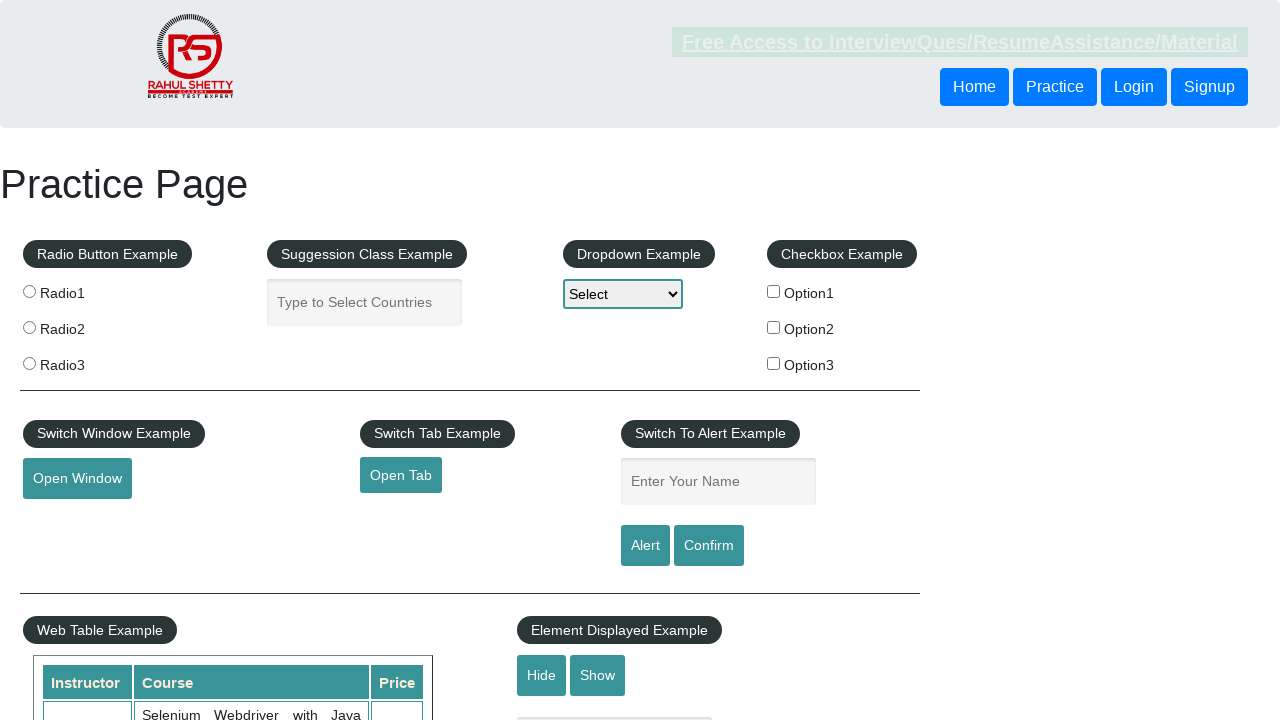

Retrieved href attribute from footer link 14
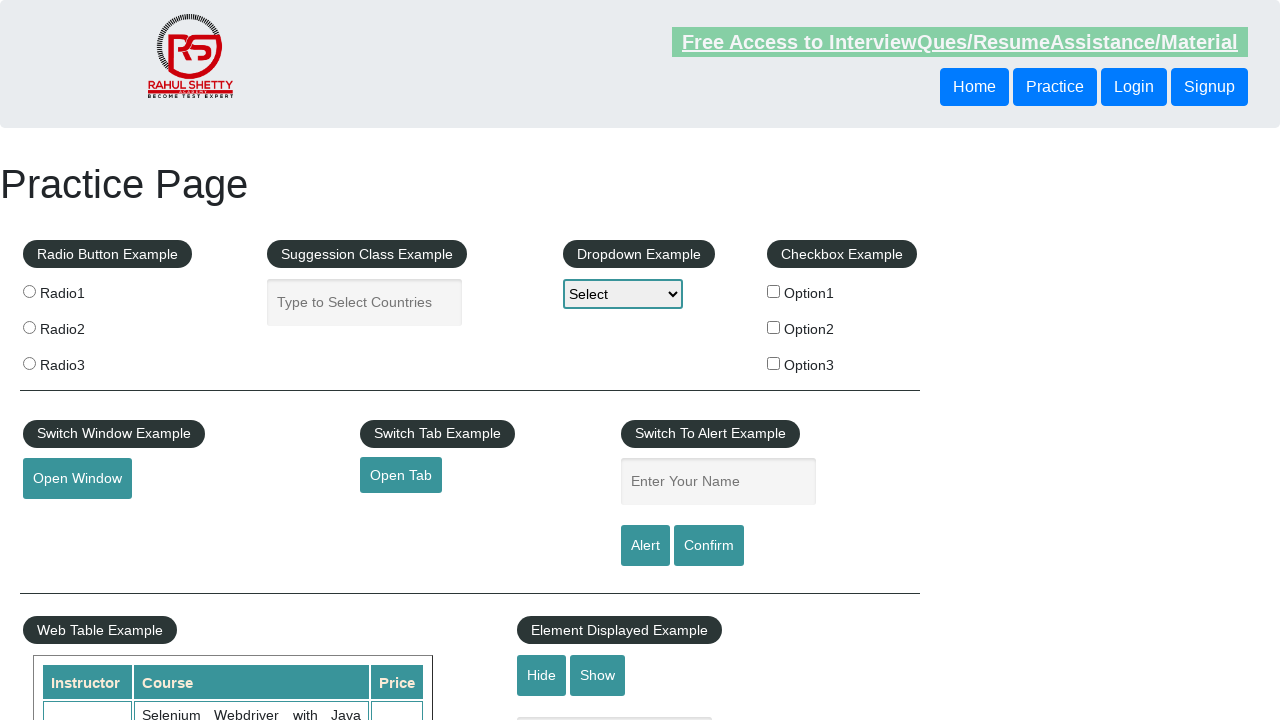

Retrieved href attribute from footer link 15
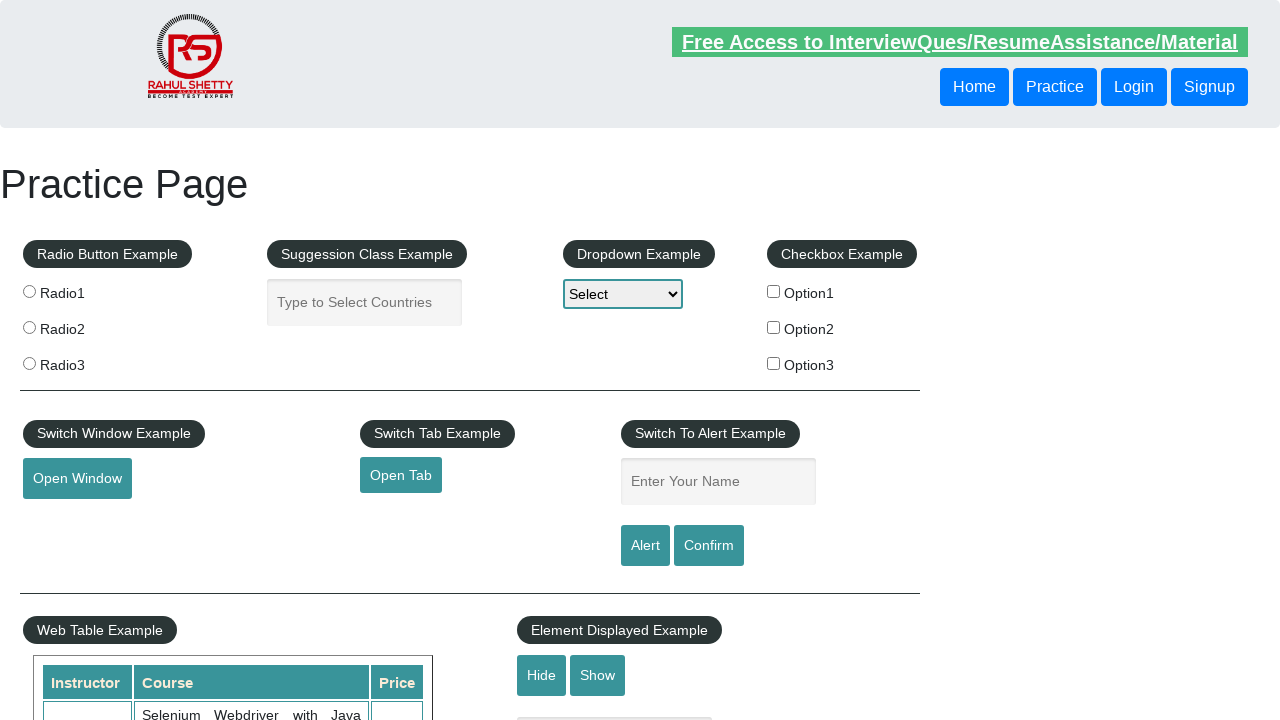

Retrieved href attribute from footer link 16
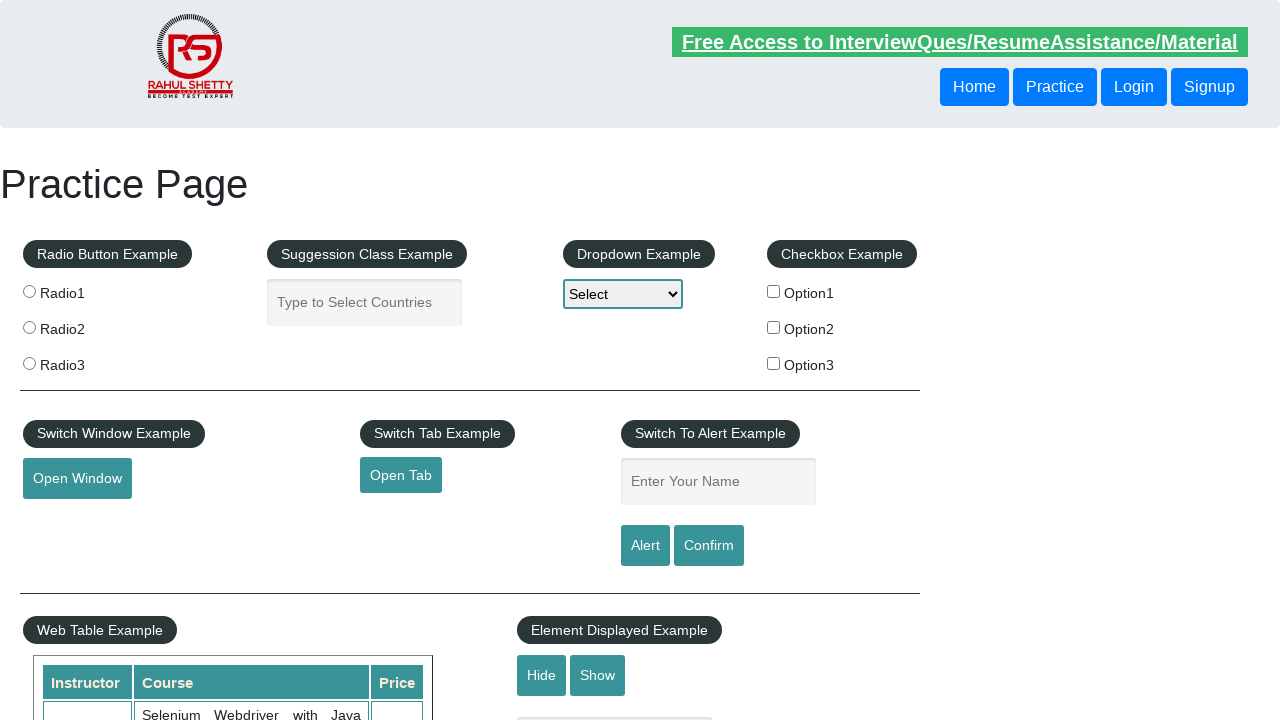

Retrieved href attribute from footer link 17
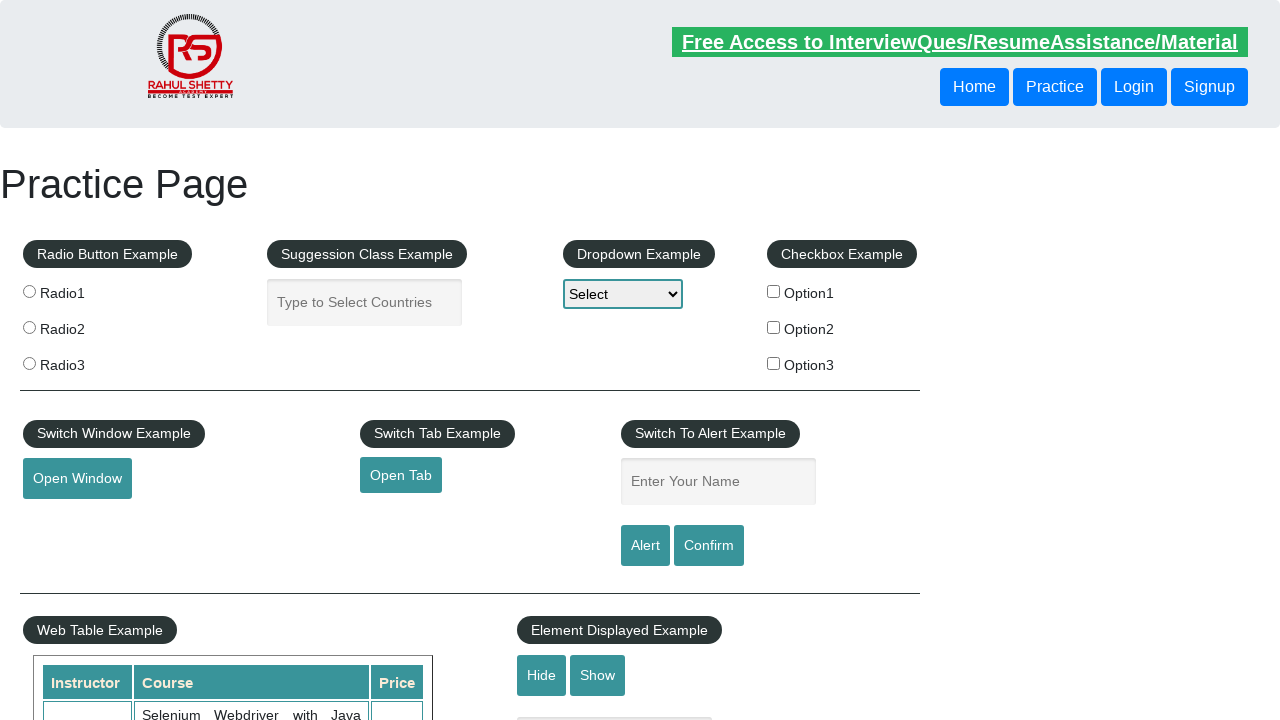

Retrieved href attribute from footer link 18
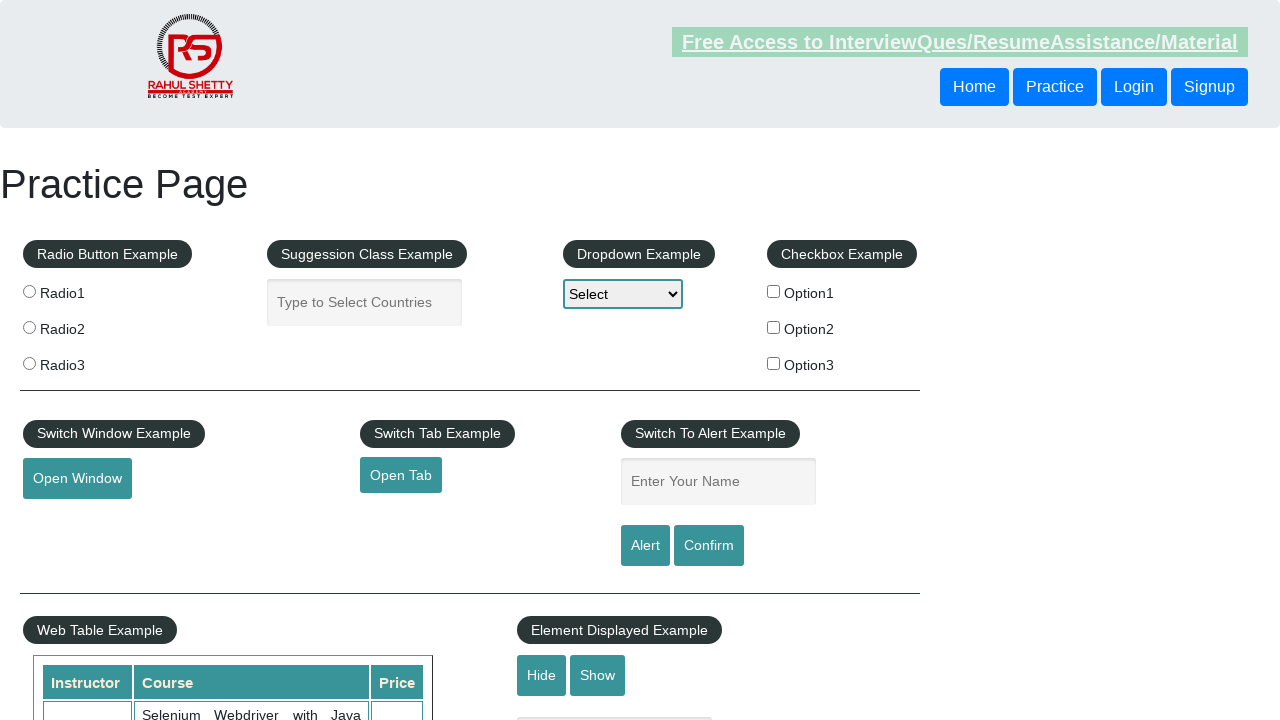

Retrieved href attribute from footer link 19
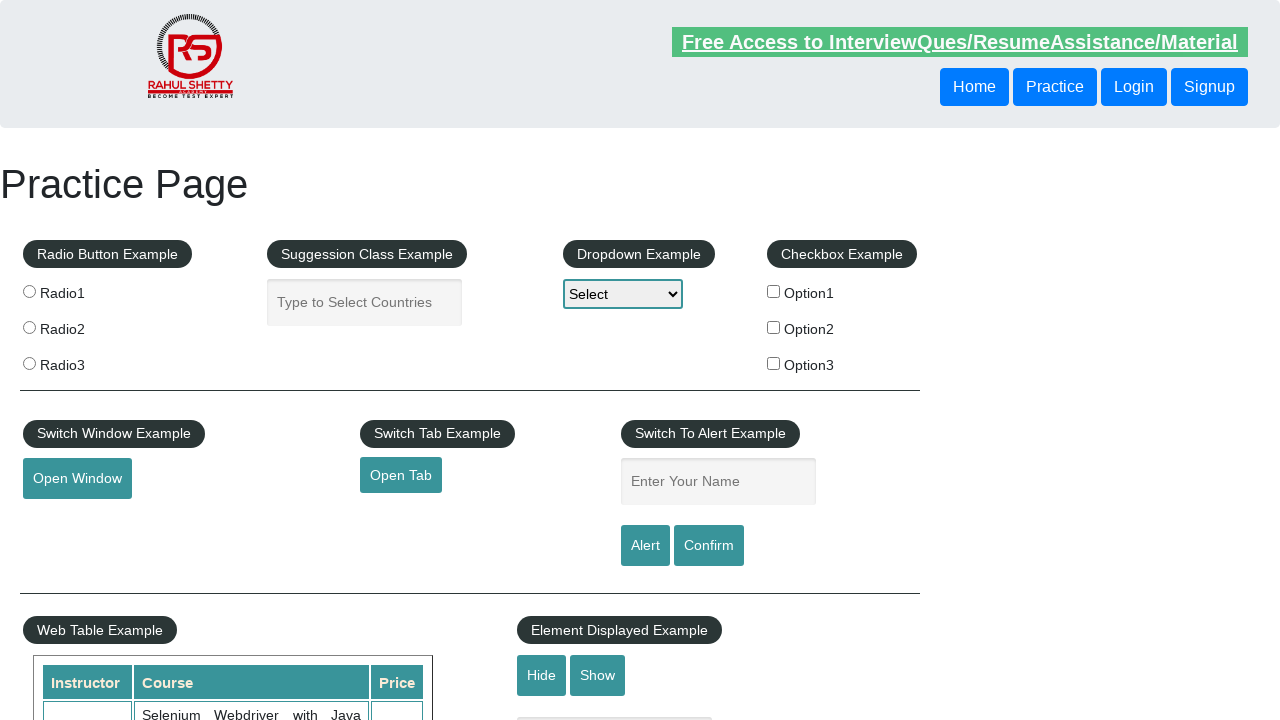

Retrieved href attribute from footer link 20
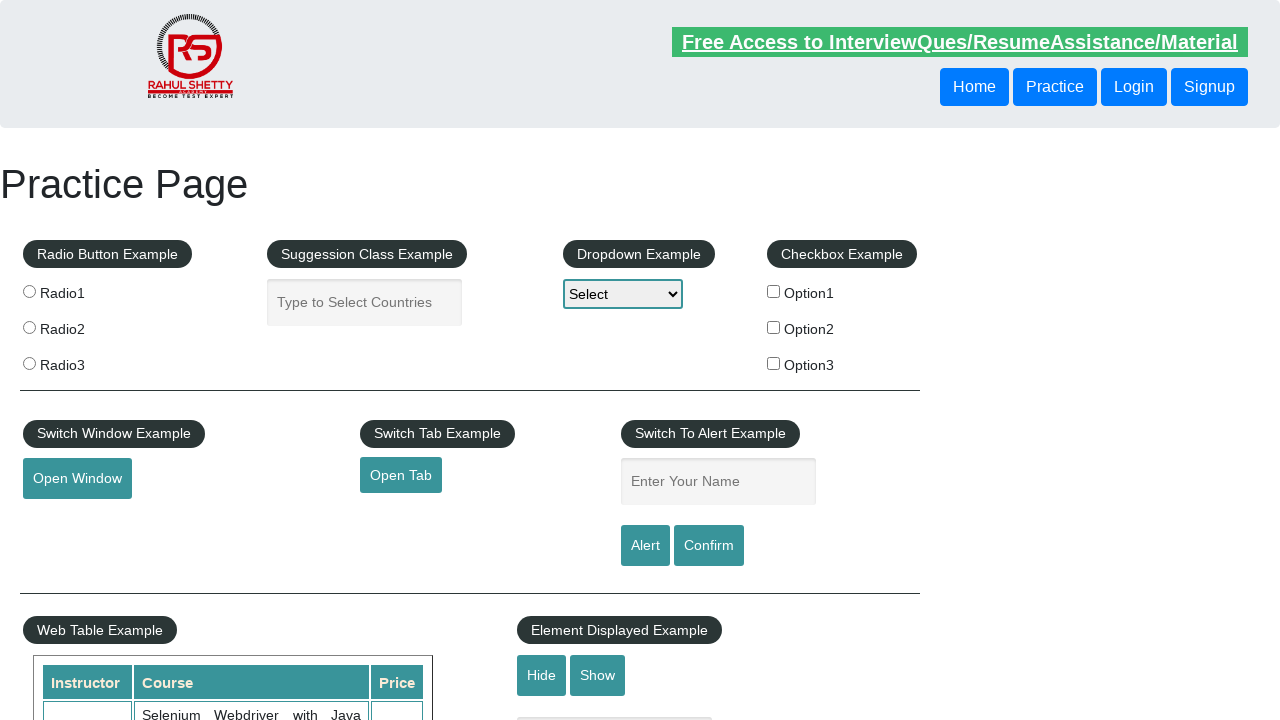

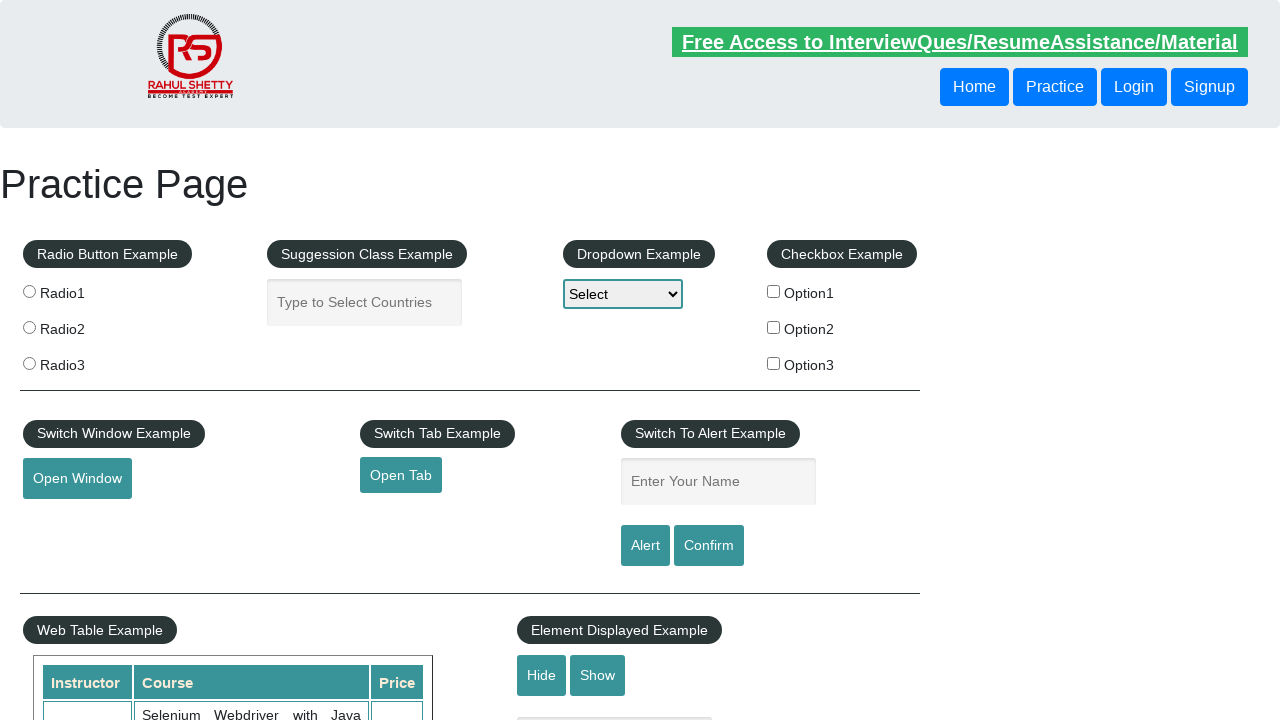